Tests interacting with web tables by scrolling to specific cells and reading table data

Starting URL: https://rahulshettyacademy.com/AutomationPractice/

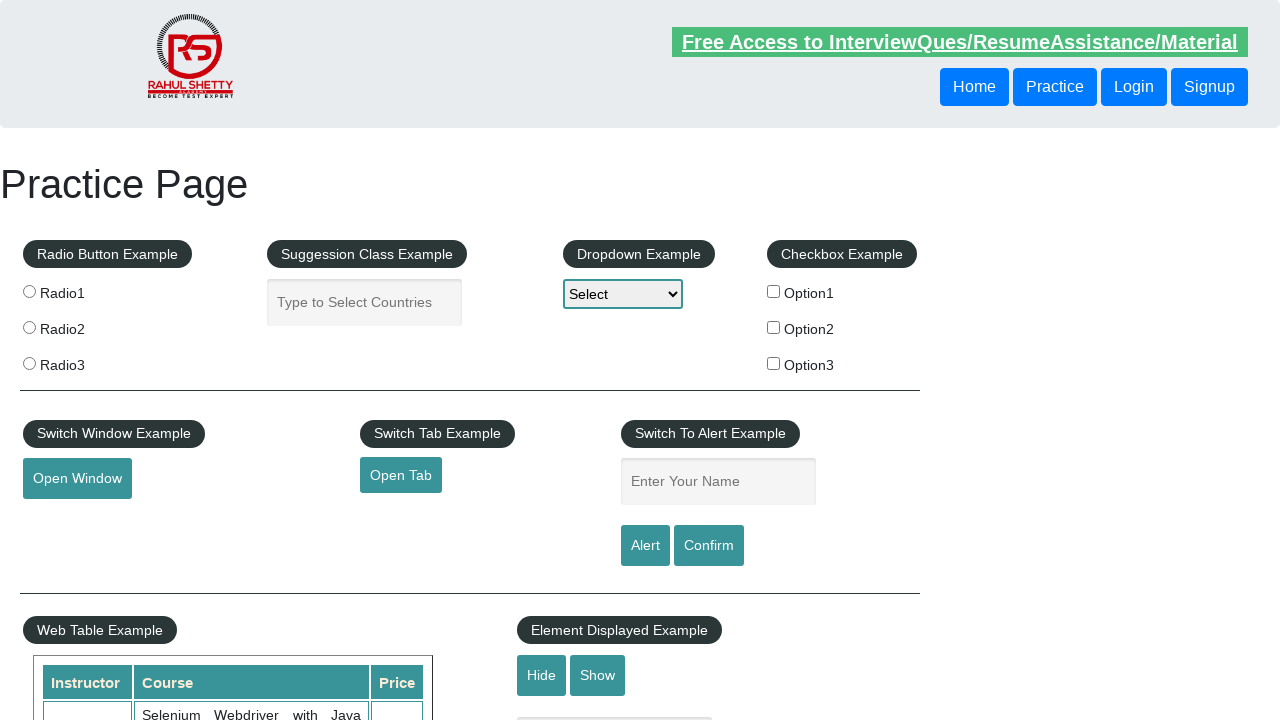

Scrolled to table cell containing Appium course price
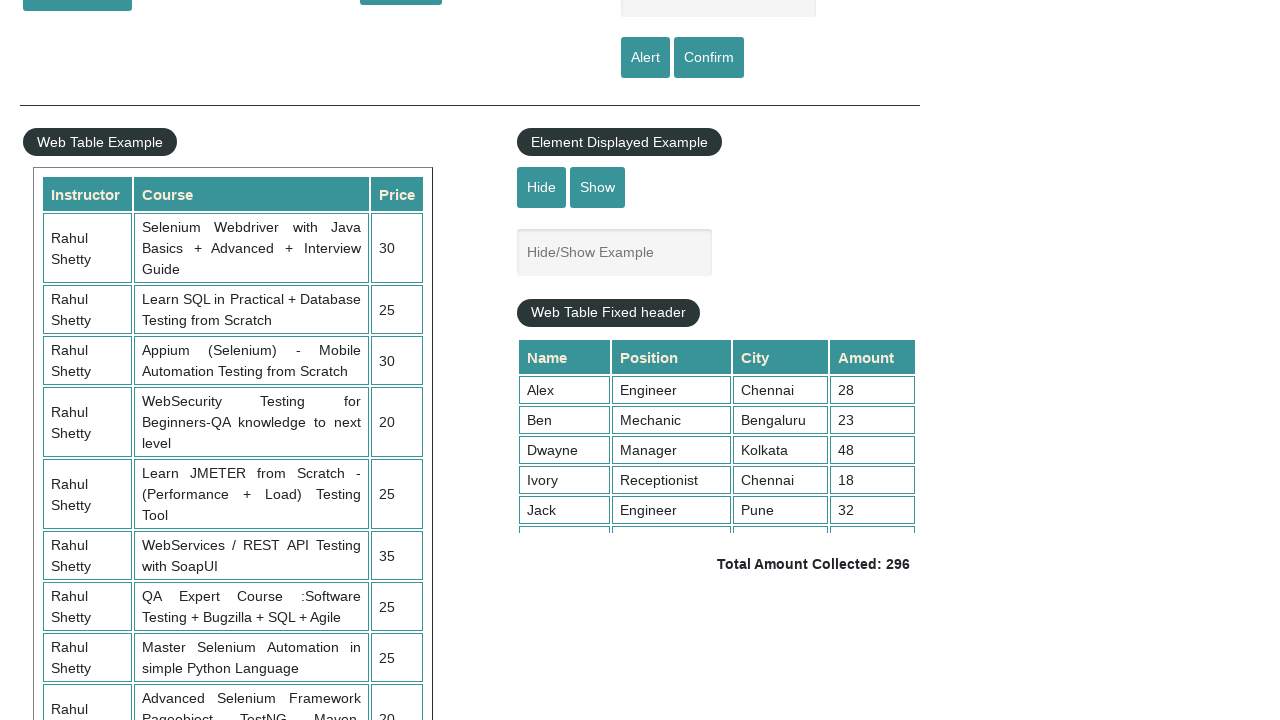

Retrieved text content from Appium cell: 30
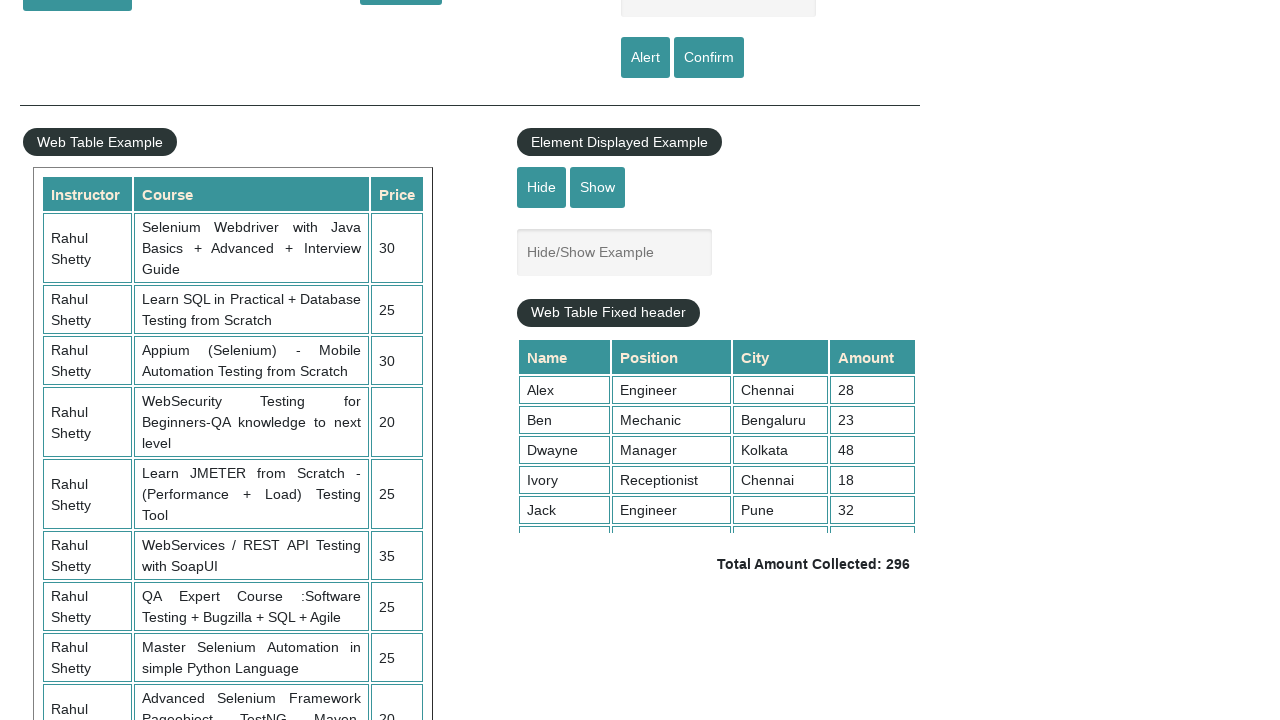

Located all table rows, total count: 11
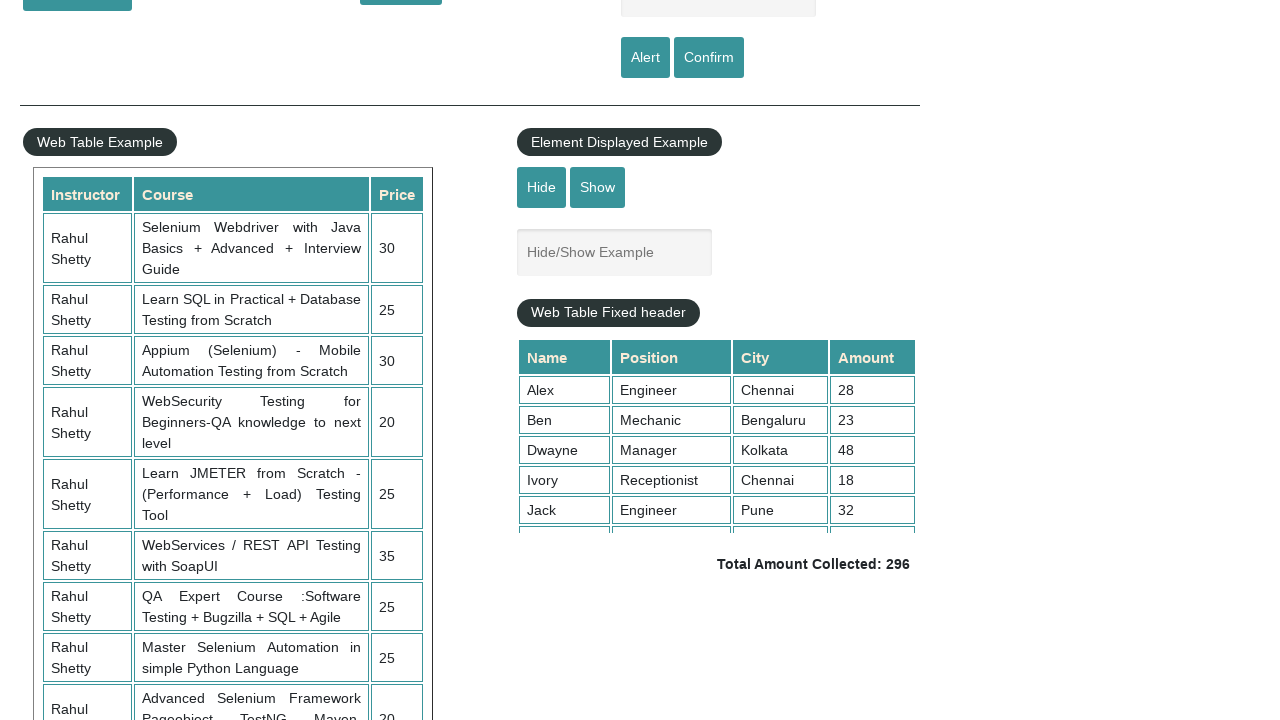

Retrieved column 1 from row 2: Rahul Shetty
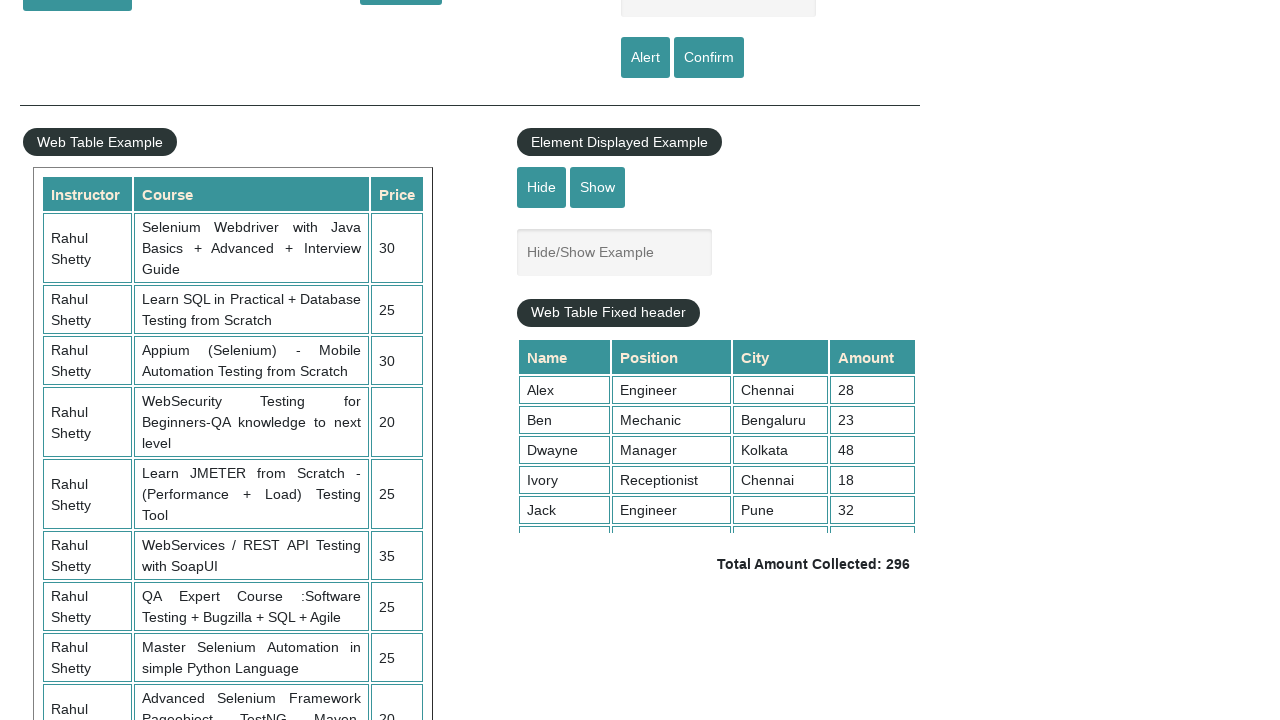

Retrieved column 2 from row 2: Selenium Webdriver with Java Basics + Advanced + Interview Guide
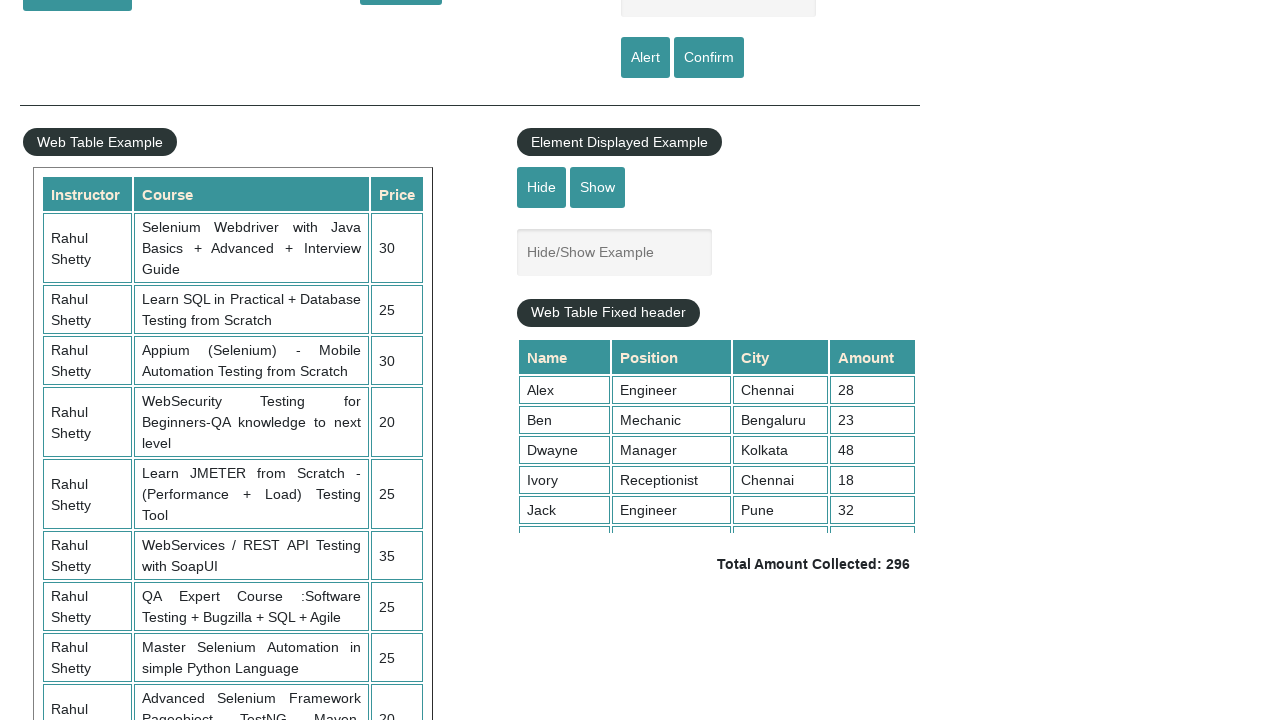

Retrieved column 3 from row 2: 30
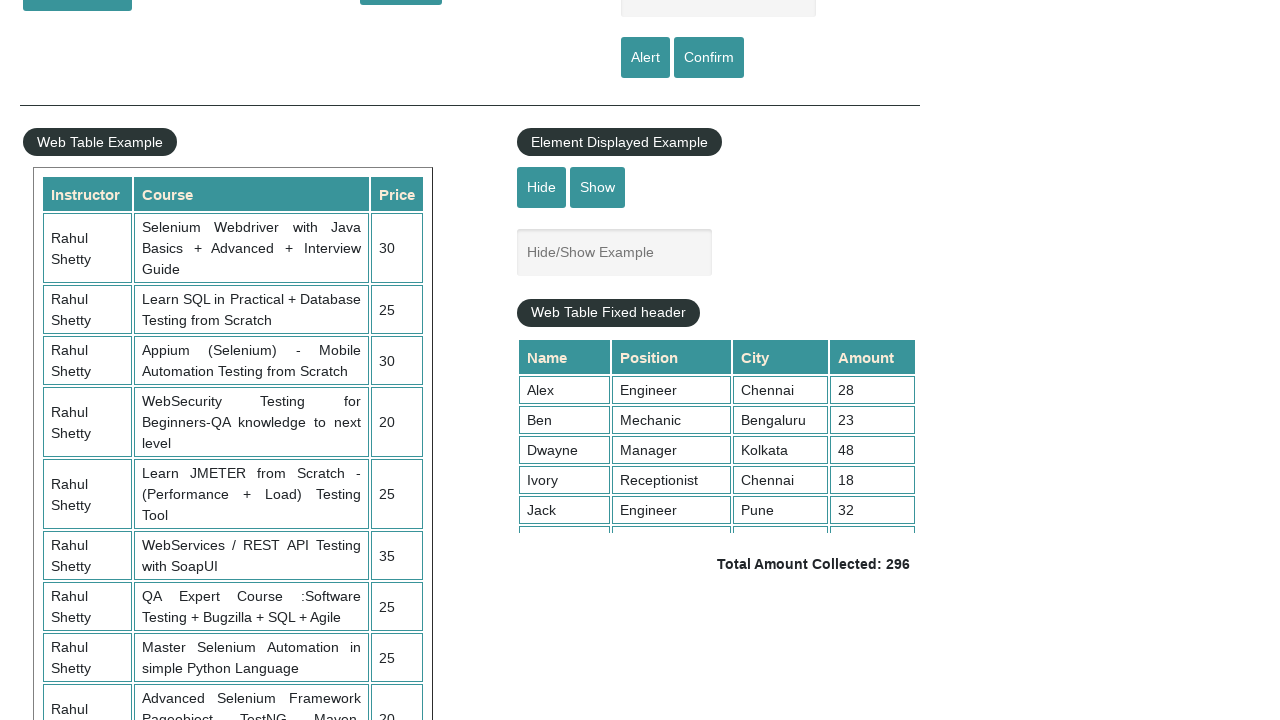

Printed row 2 data: Rahul Shetty||Selenium Webdriver with Java Basics + Advanced + Interview Guide||30
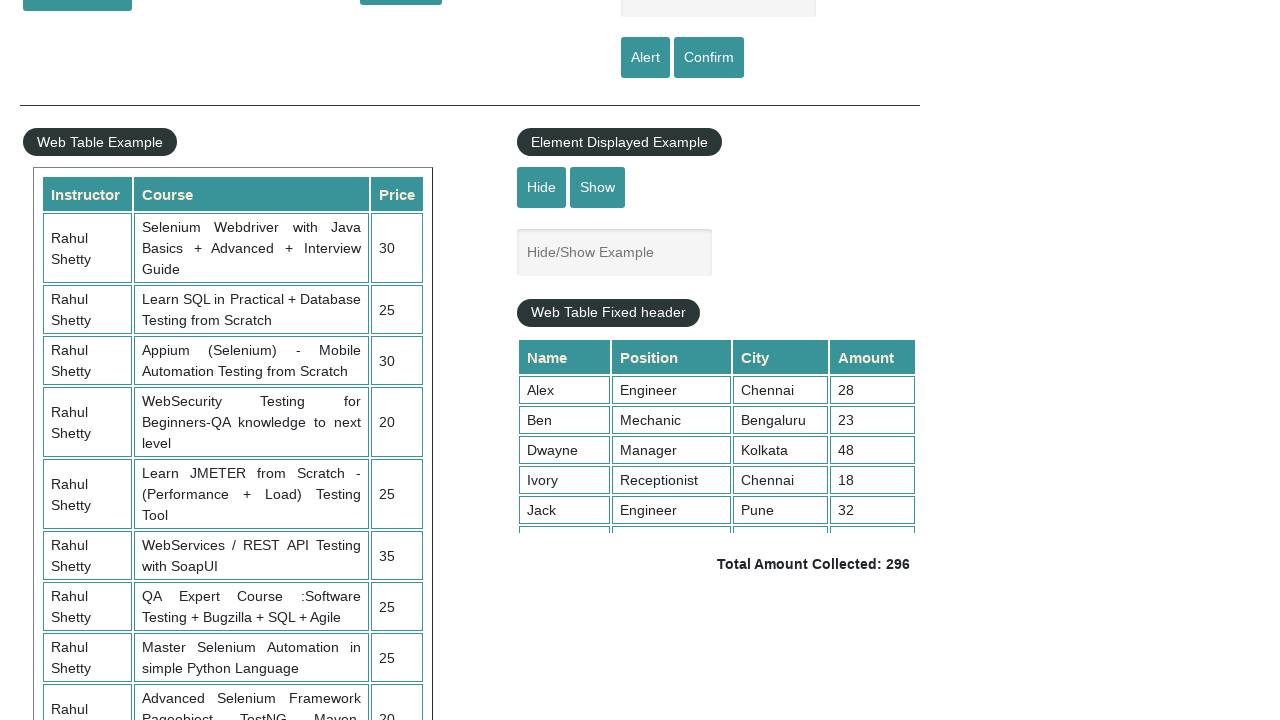

Retrieved column 1 from row 3: Rahul Shetty
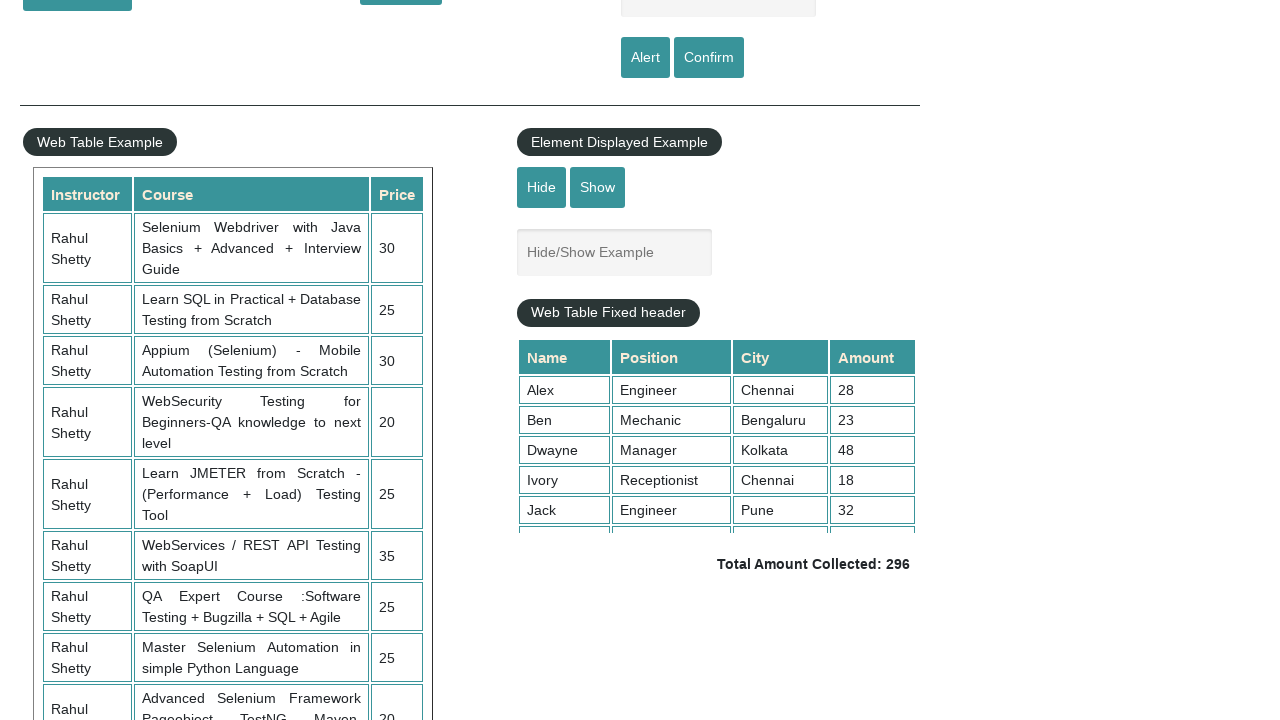

Retrieved column 2 from row 3: Learn SQL in Practical + Database Testing from Scratch
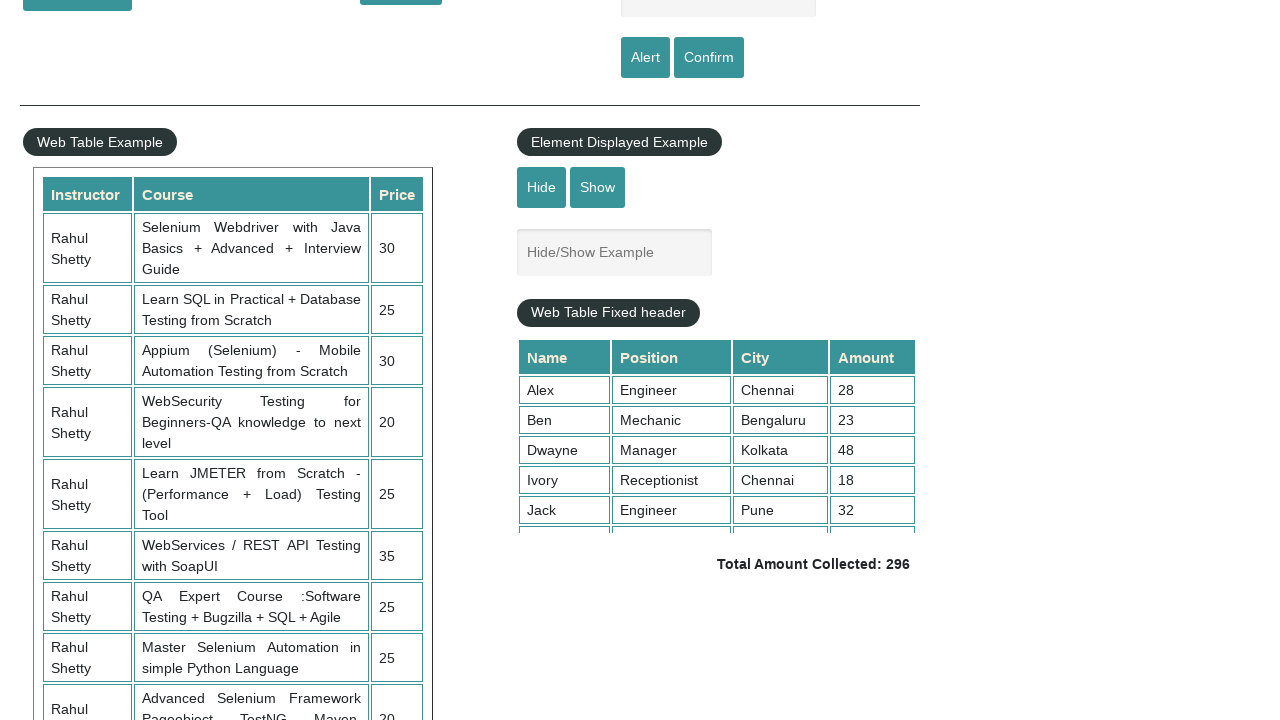

Retrieved column 3 from row 3: 25
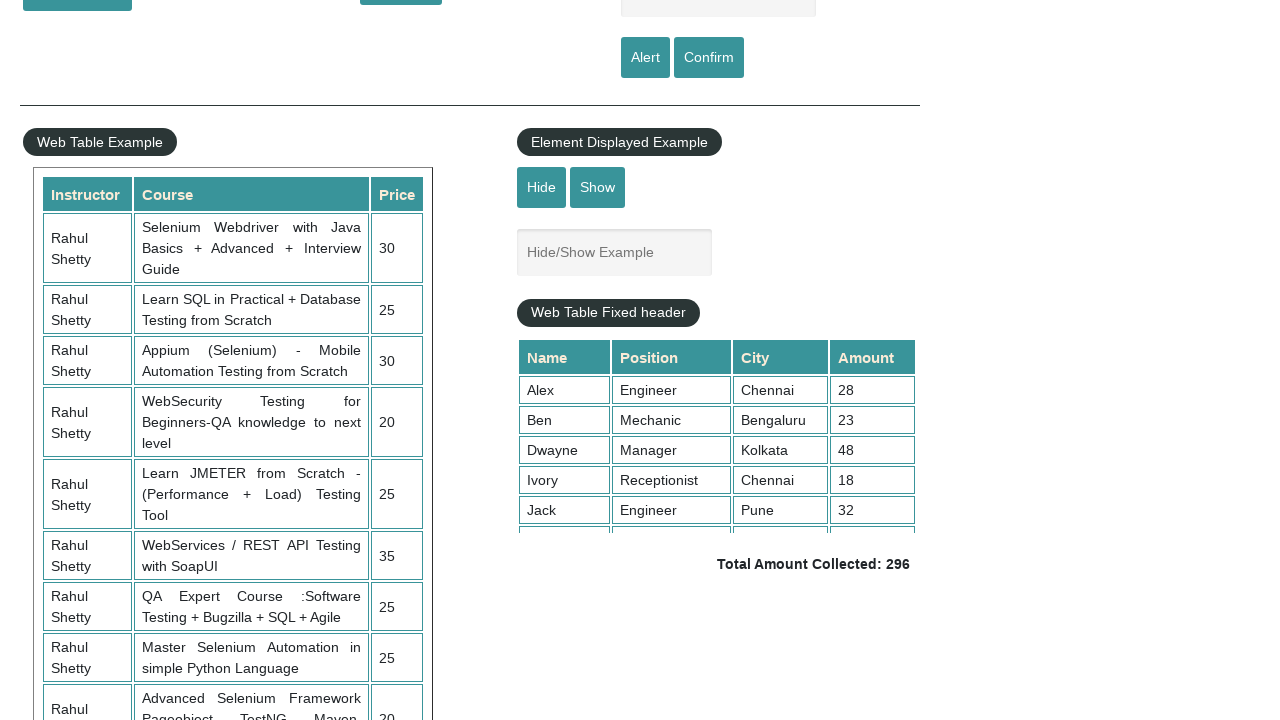

Printed row 3 data: Rahul Shetty||Learn SQL in Practical + Database Testing from Scratch||25
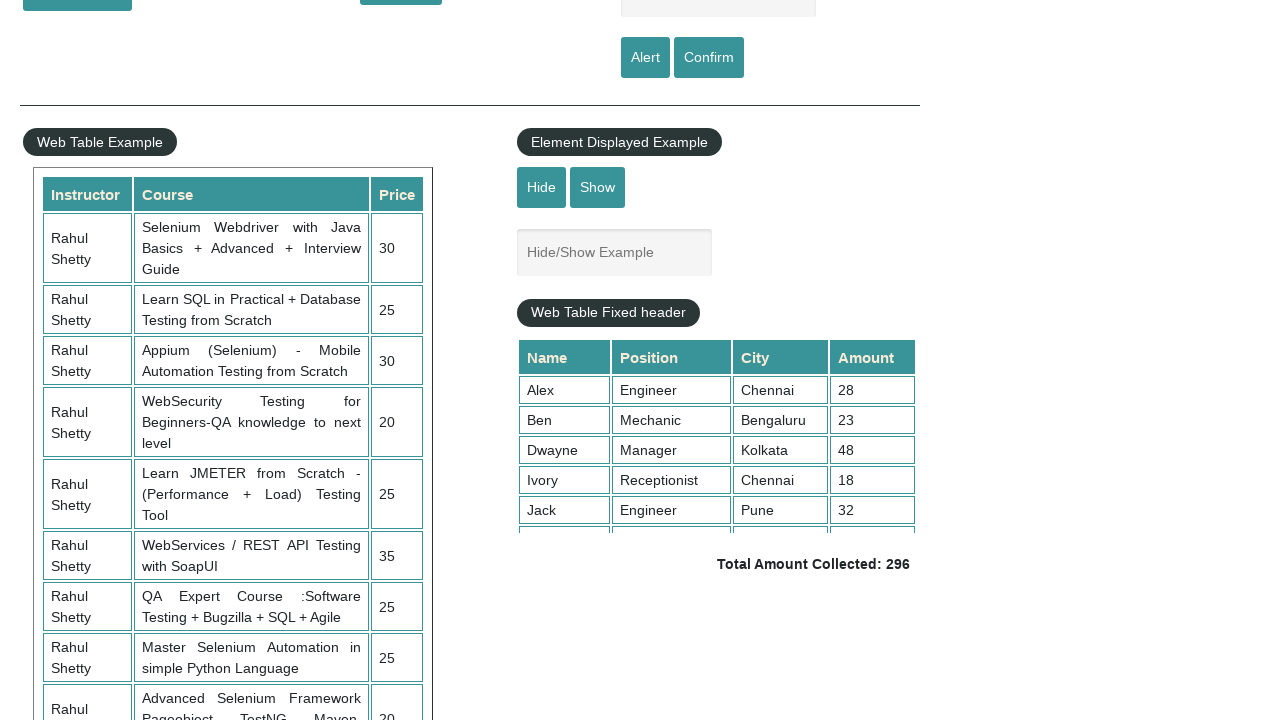

Retrieved column 1 from row 4: Rahul Shetty
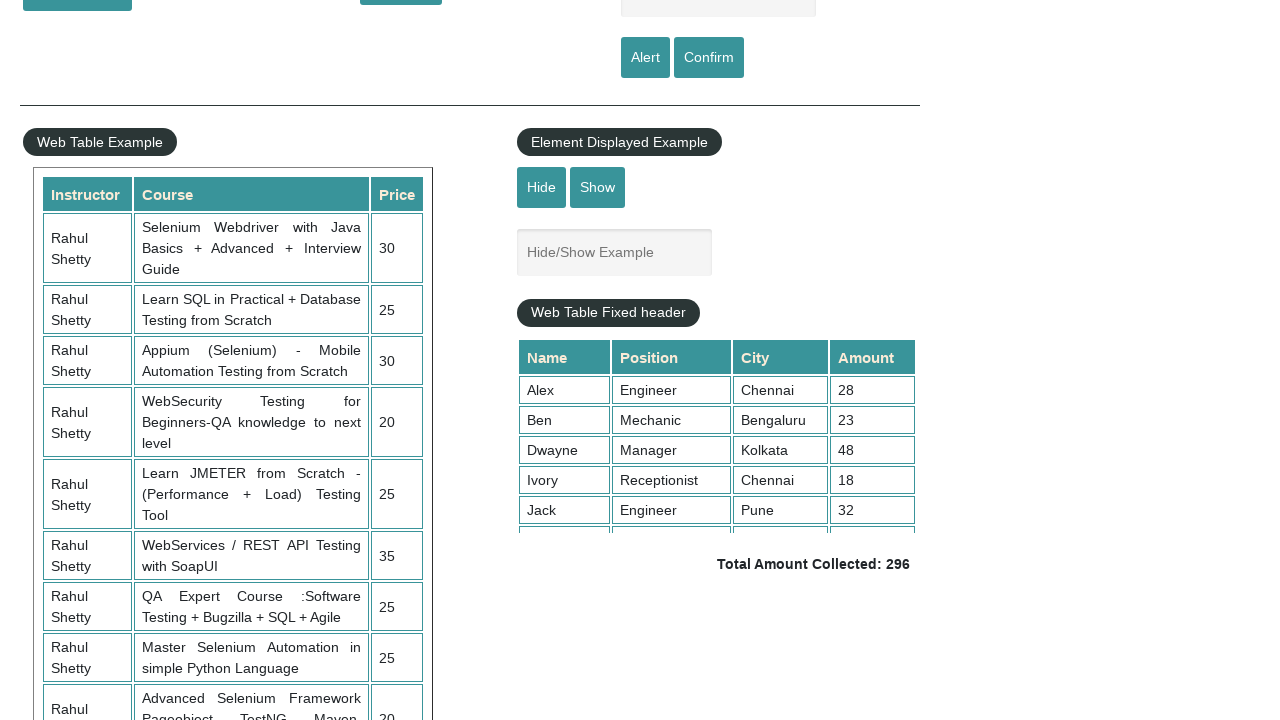

Retrieved column 2 from row 4: Appium (Selenium) - Mobile Automation Testing from Scratch
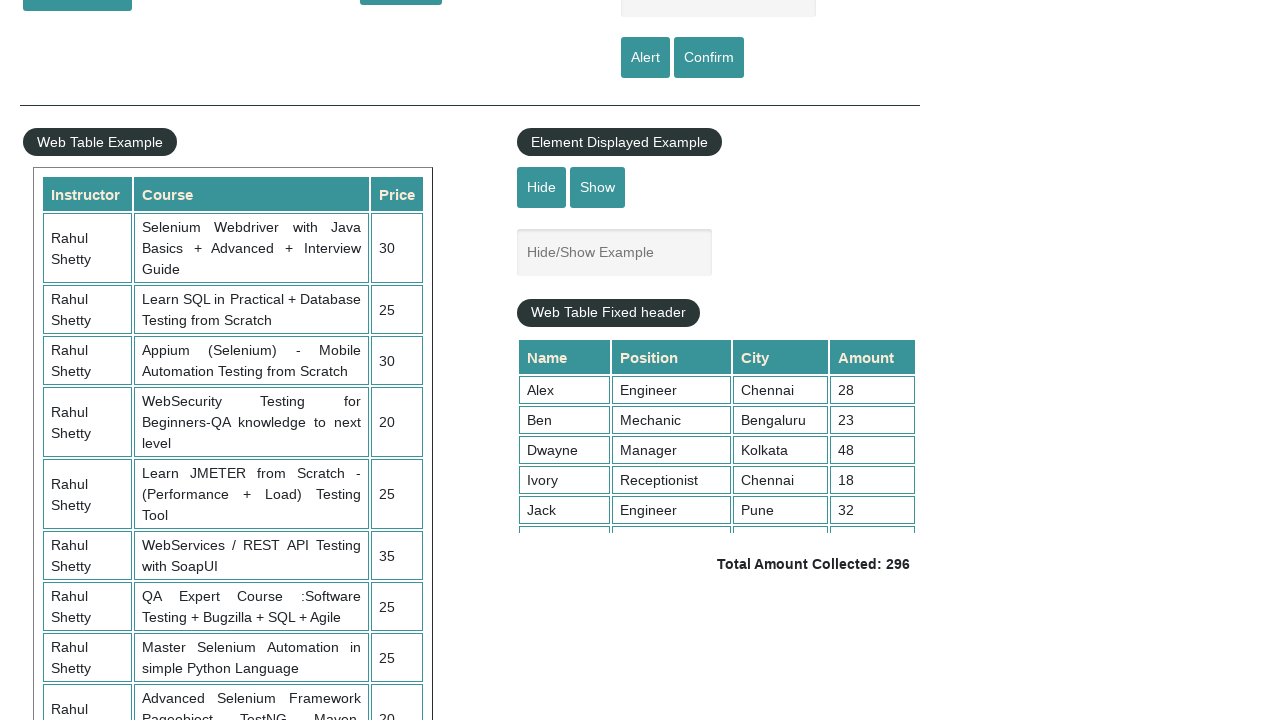

Retrieved column 3 from row 4: 30
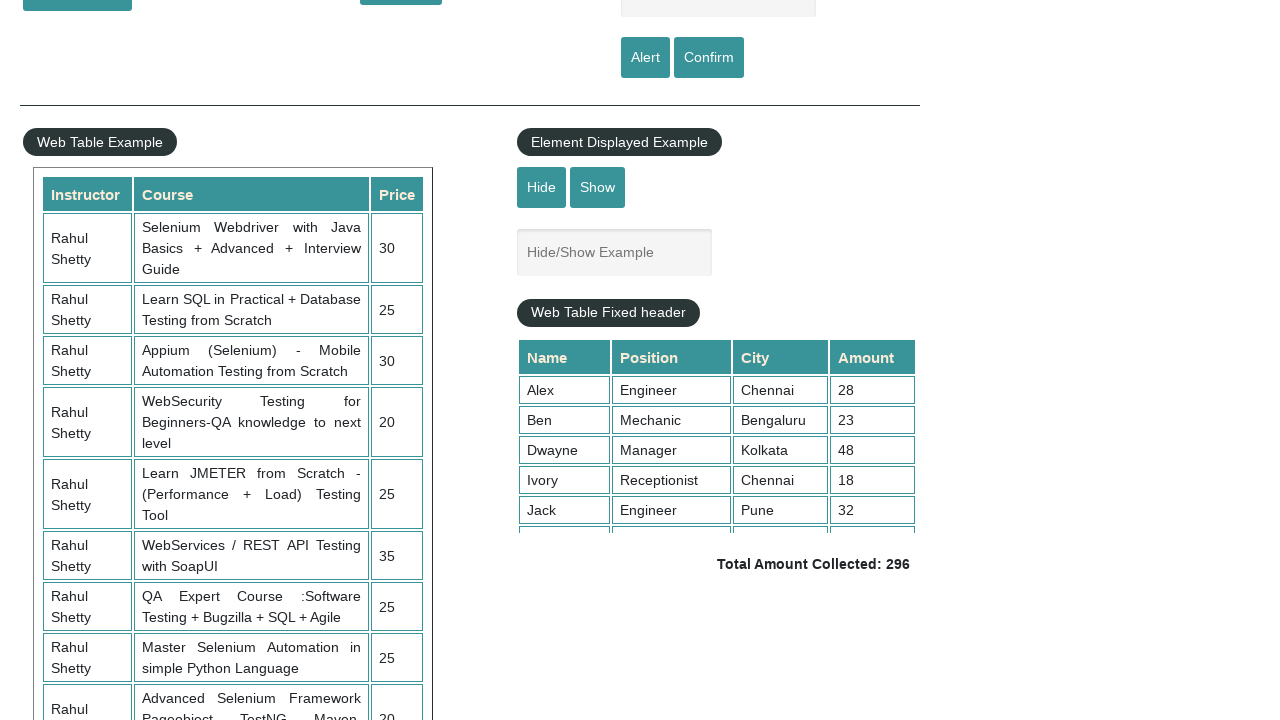

Printed row 4 data: Rahul Shetty||Appium (Selenium) - Mobile Automation Testing from Scratch||30
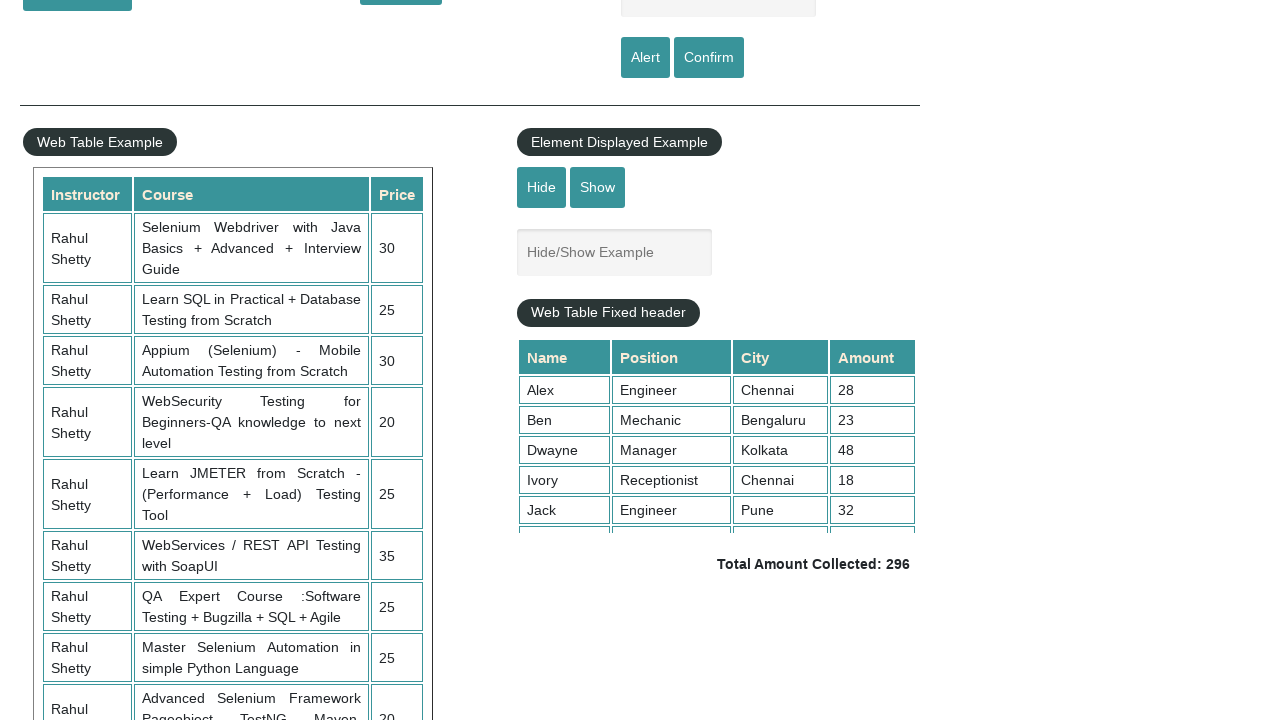

Retrieved column 1 from row 5: Rahul Shetty
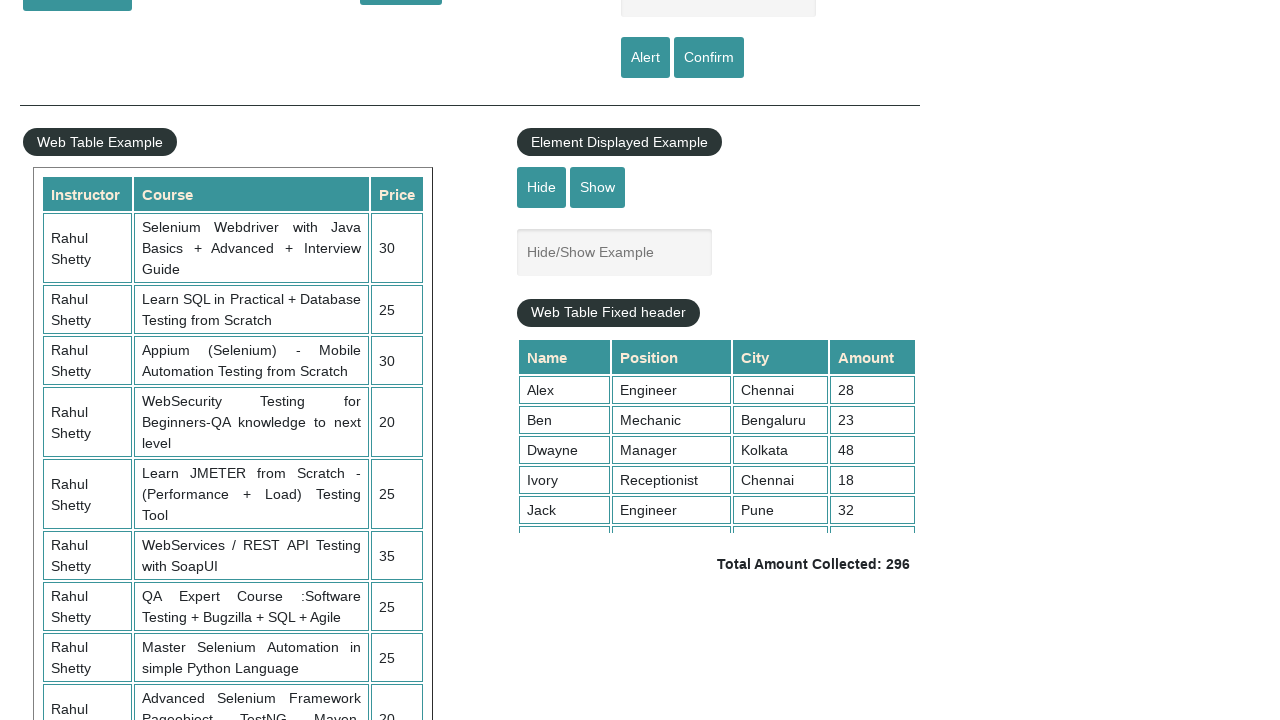

Retrieved column 2 from row 5: WebSecurity Testing for Beginners-QA knowledge to next level
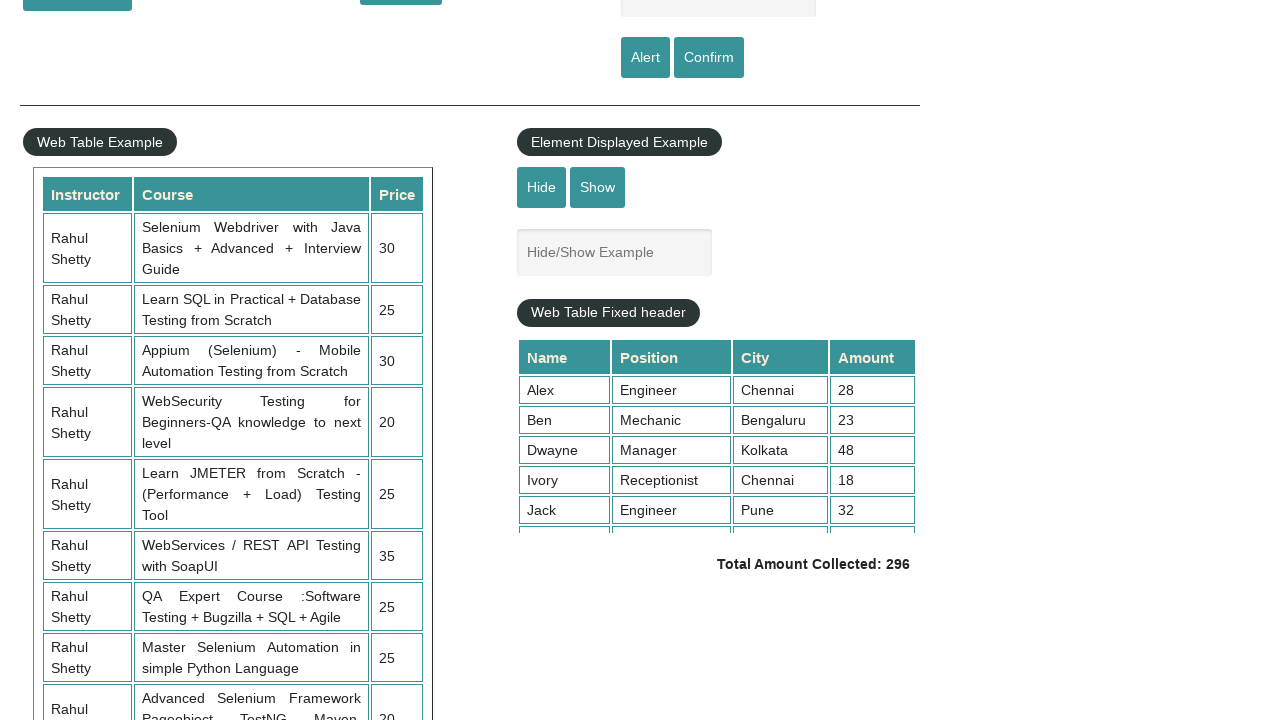

Retrieved column 3 from row 5: 20
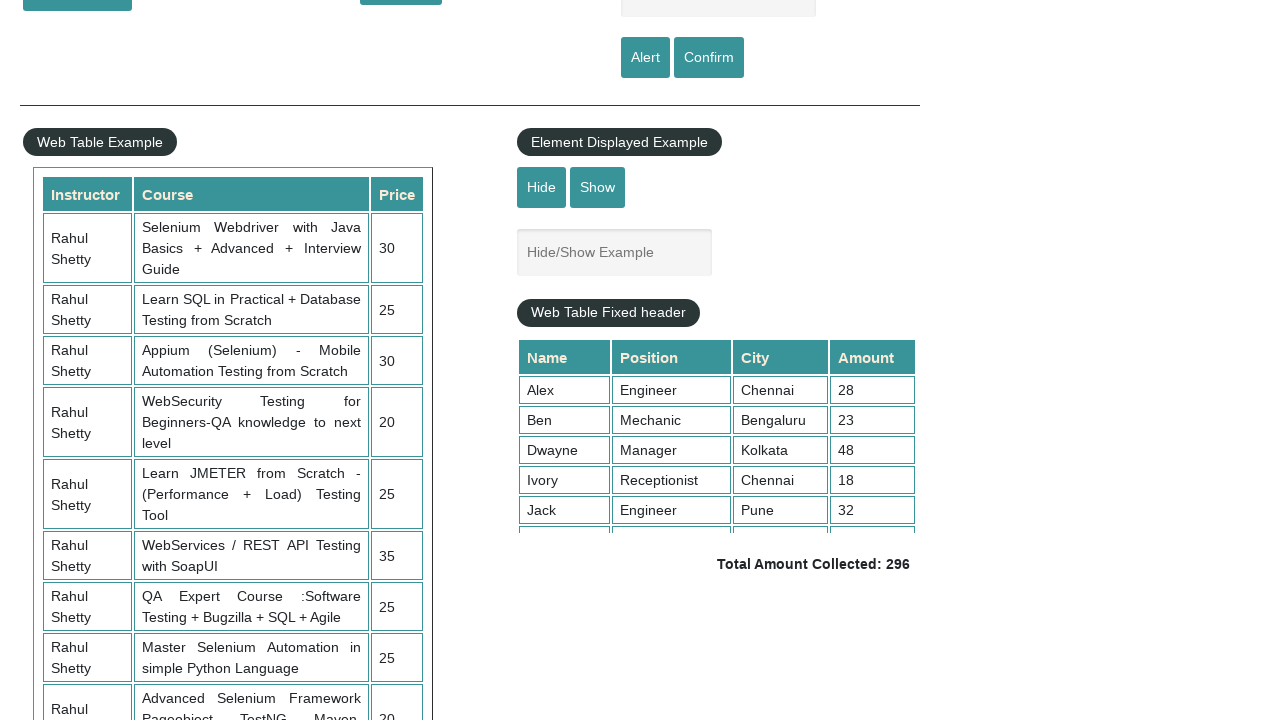

Printed row 5 data: Rahul Shetty||WebSecurity Testing for Beginners-QA knowledge to next level||20
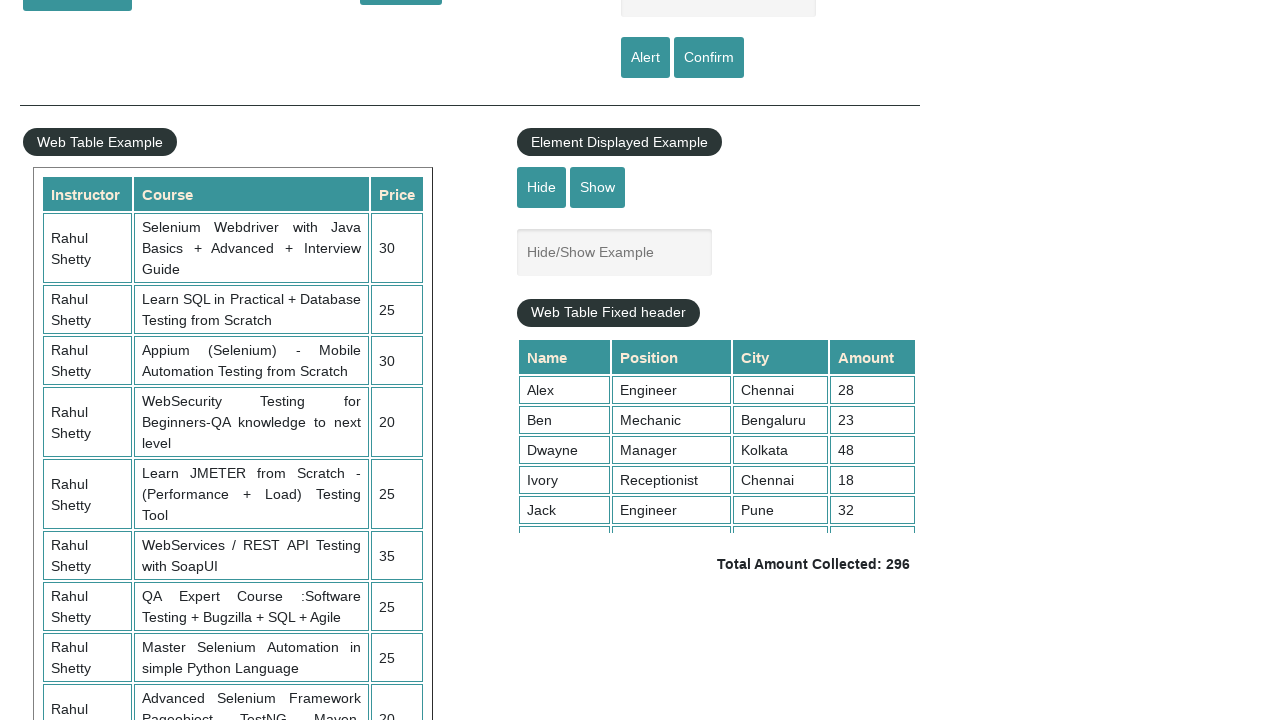

Retrieved column 1 from row 6: Rahul Shetty
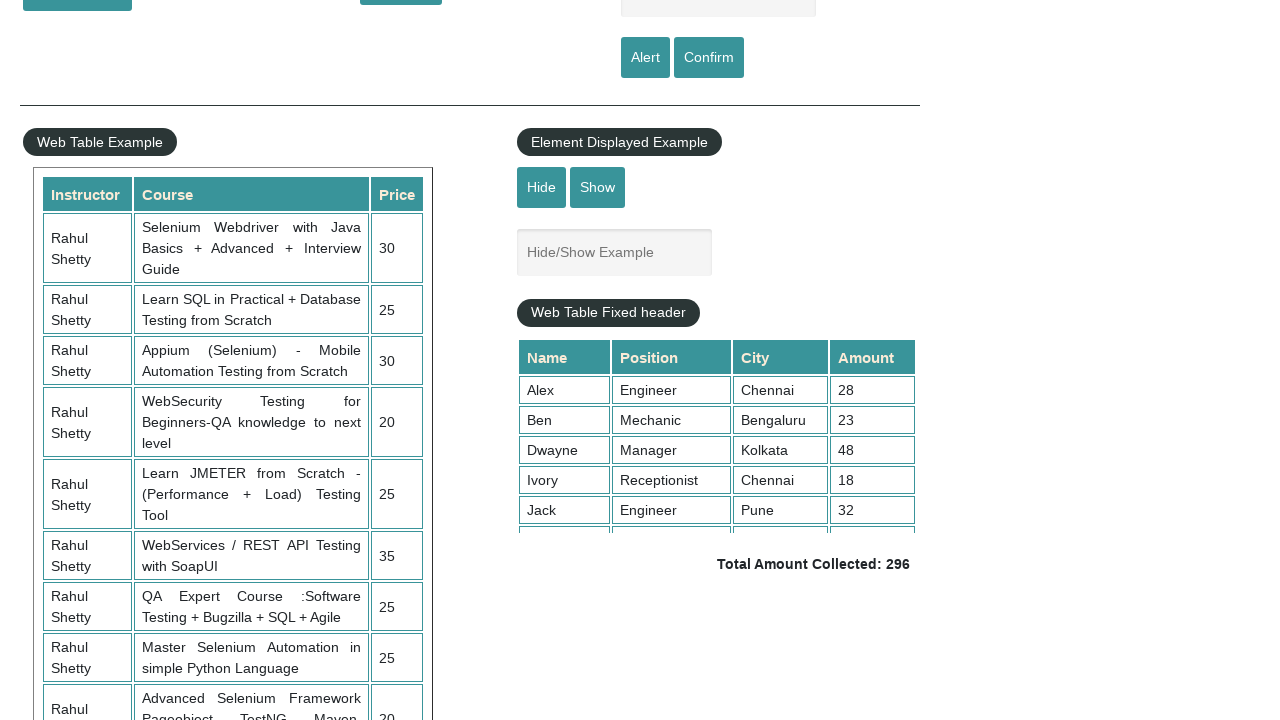

Retrieved column 2 from row 6: Learn JMETER from Scratch - (Performance + Load) Testing Tool
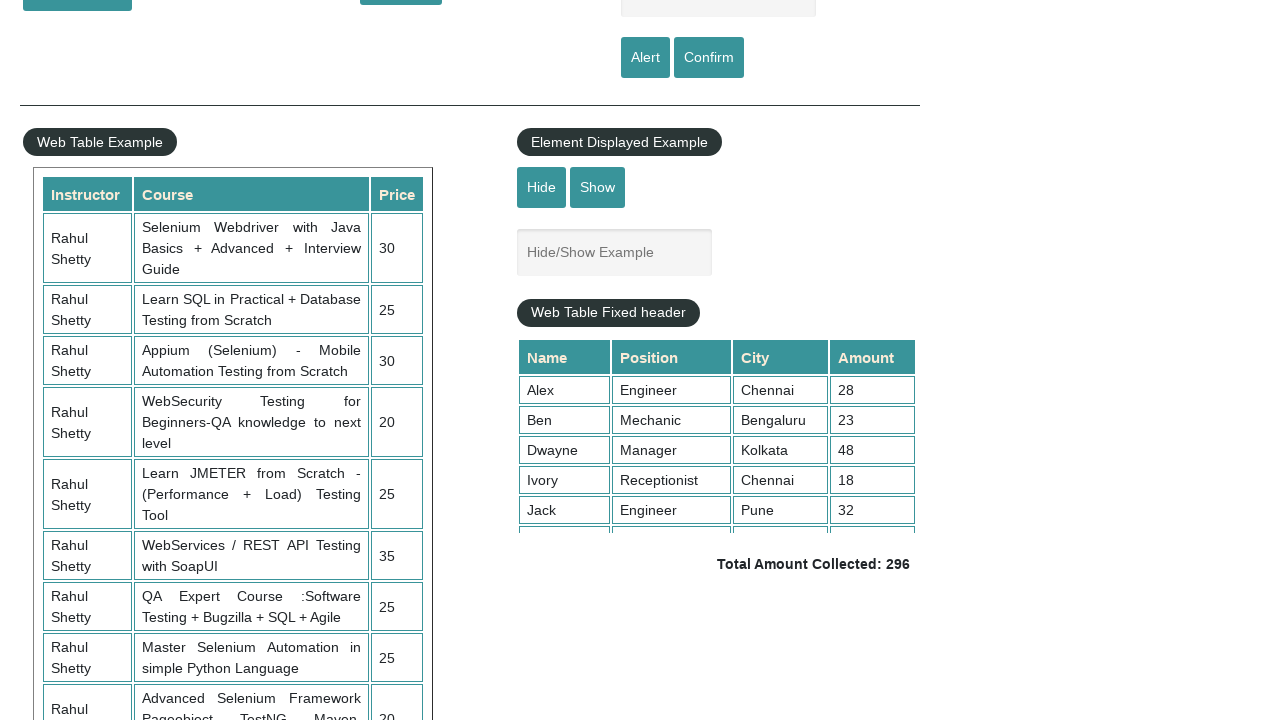

Retrieved column 3 from row 6: 25
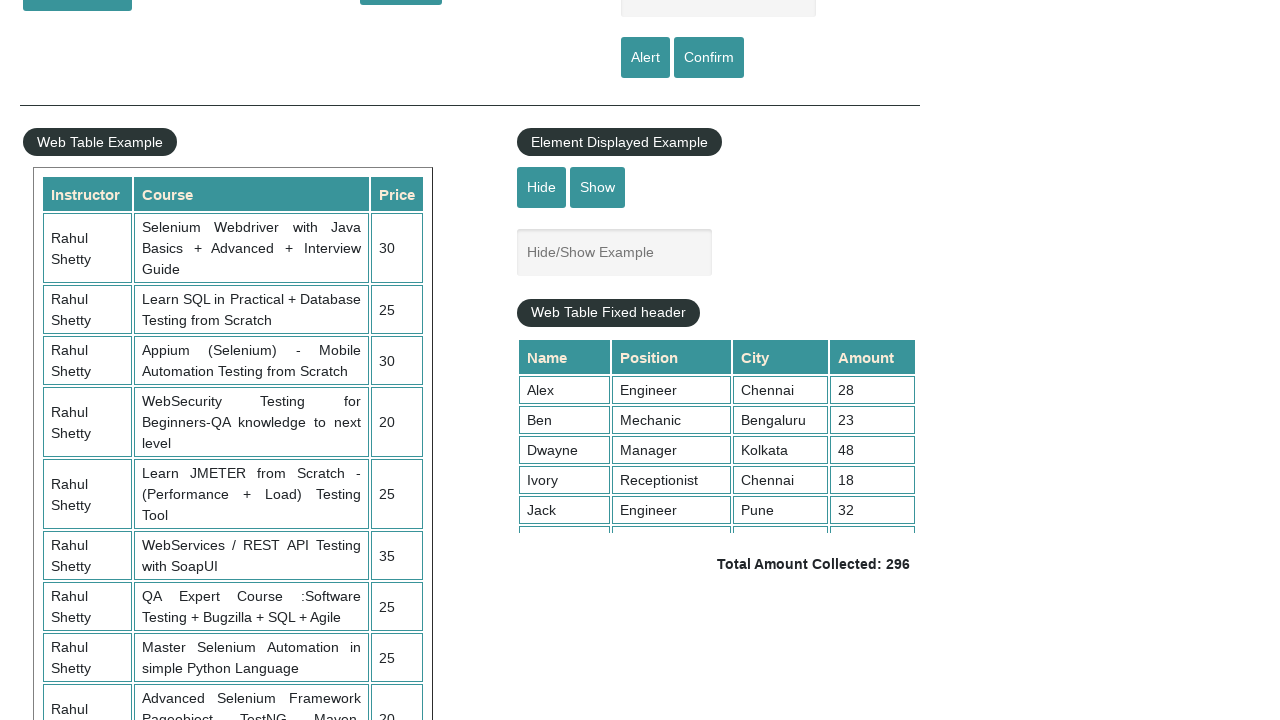

Printed row 6 data: Rahul Shetty||Learn JMETER from Scratch - (Performance + Load) Testing Tool||25
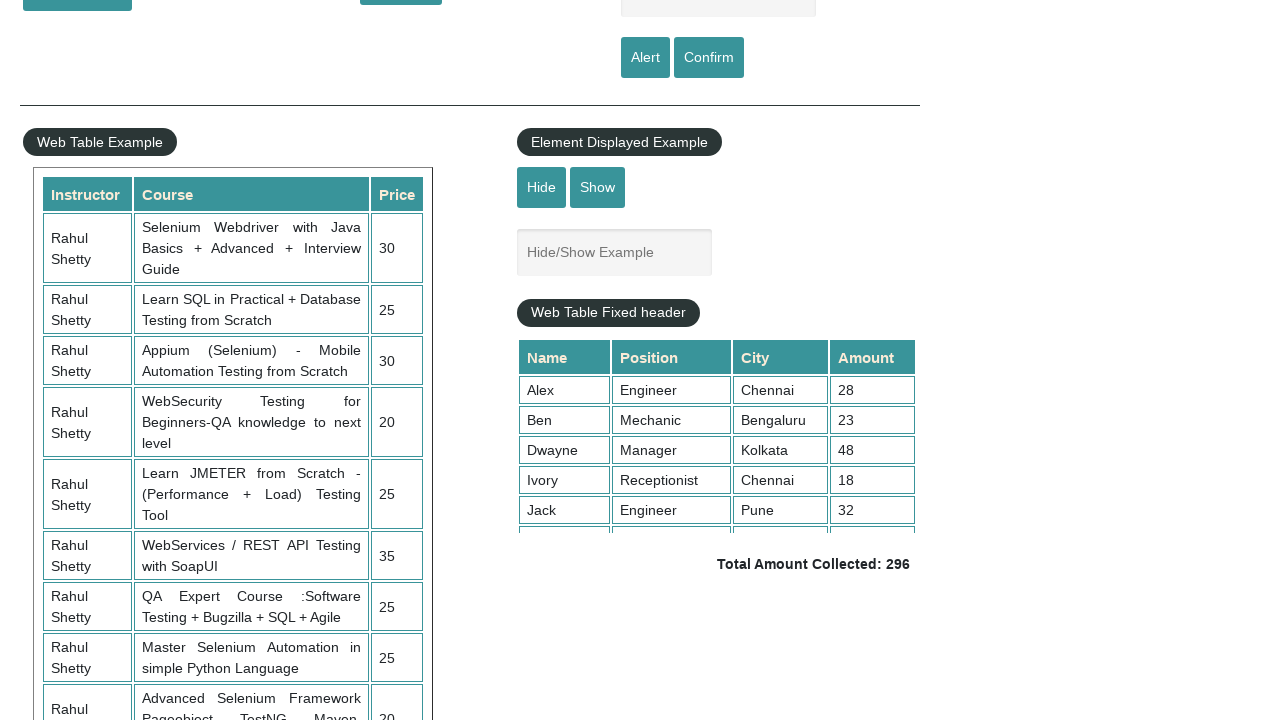

Retrieved column 1 from row 7: Rahul Shetty
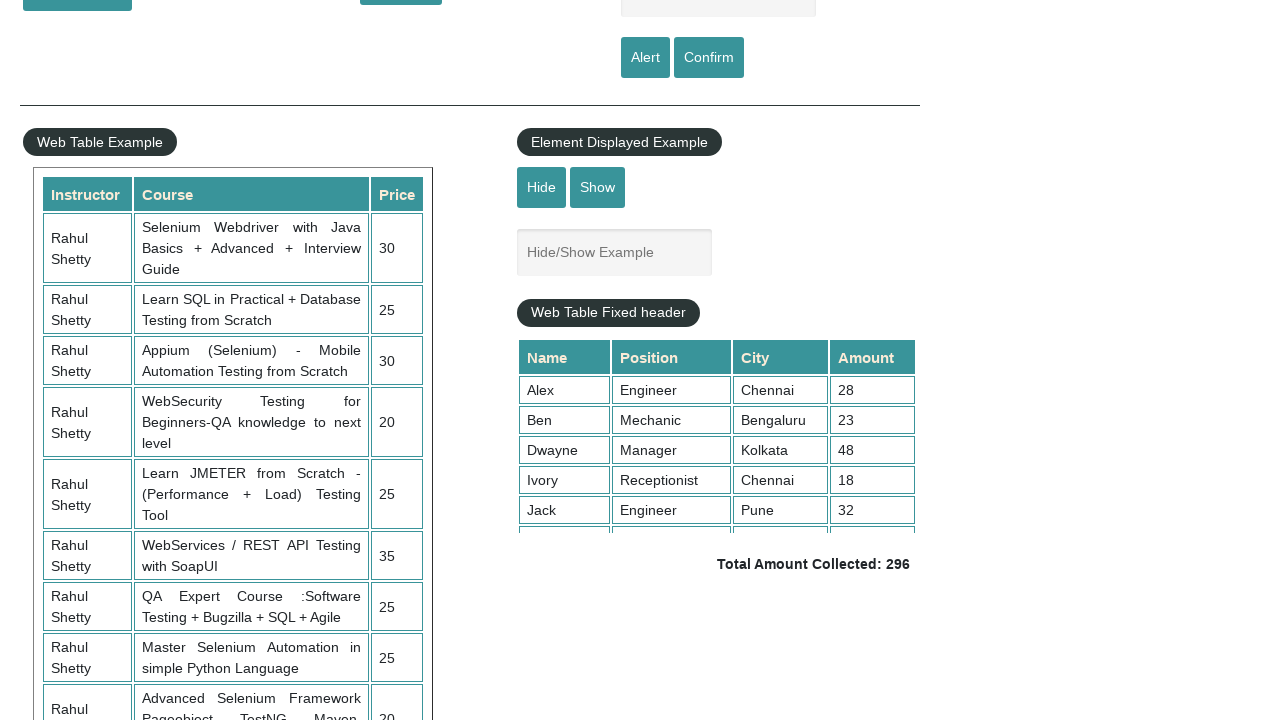

Retrieved column 2 from row 7: WebServices / REST API Testing with SoapUI
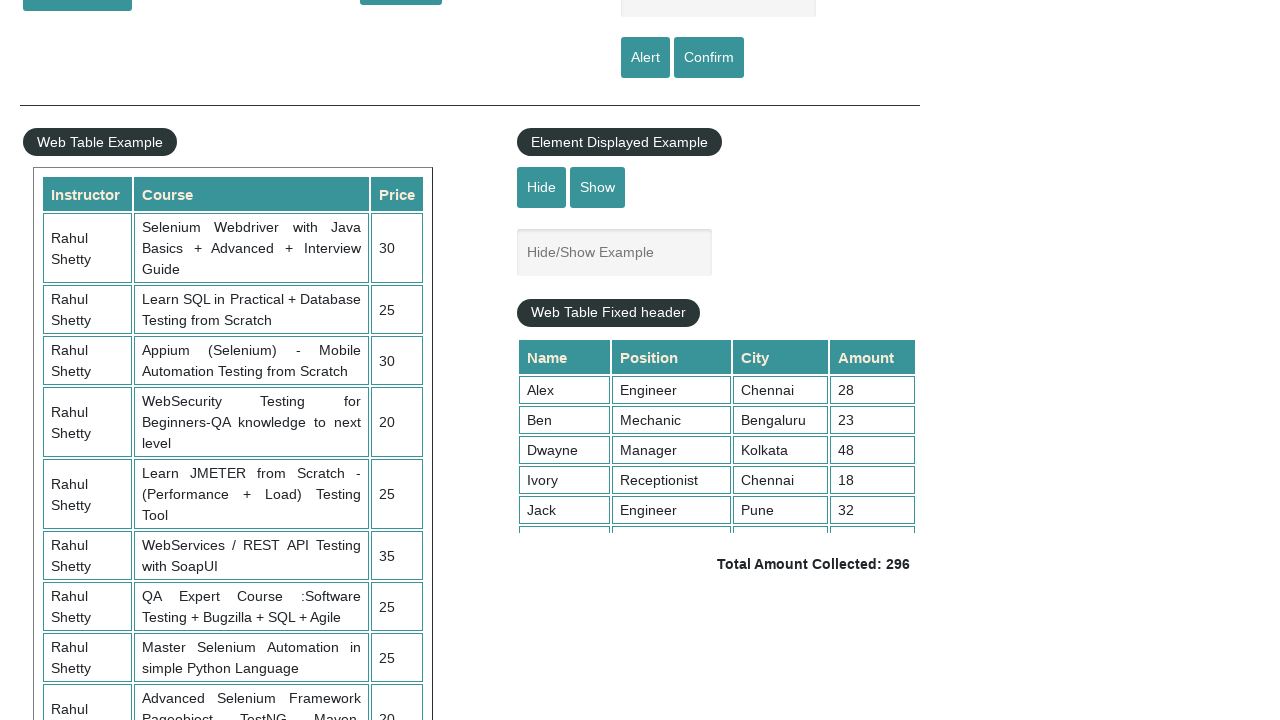

Retrieved column 3 from row 7: 35
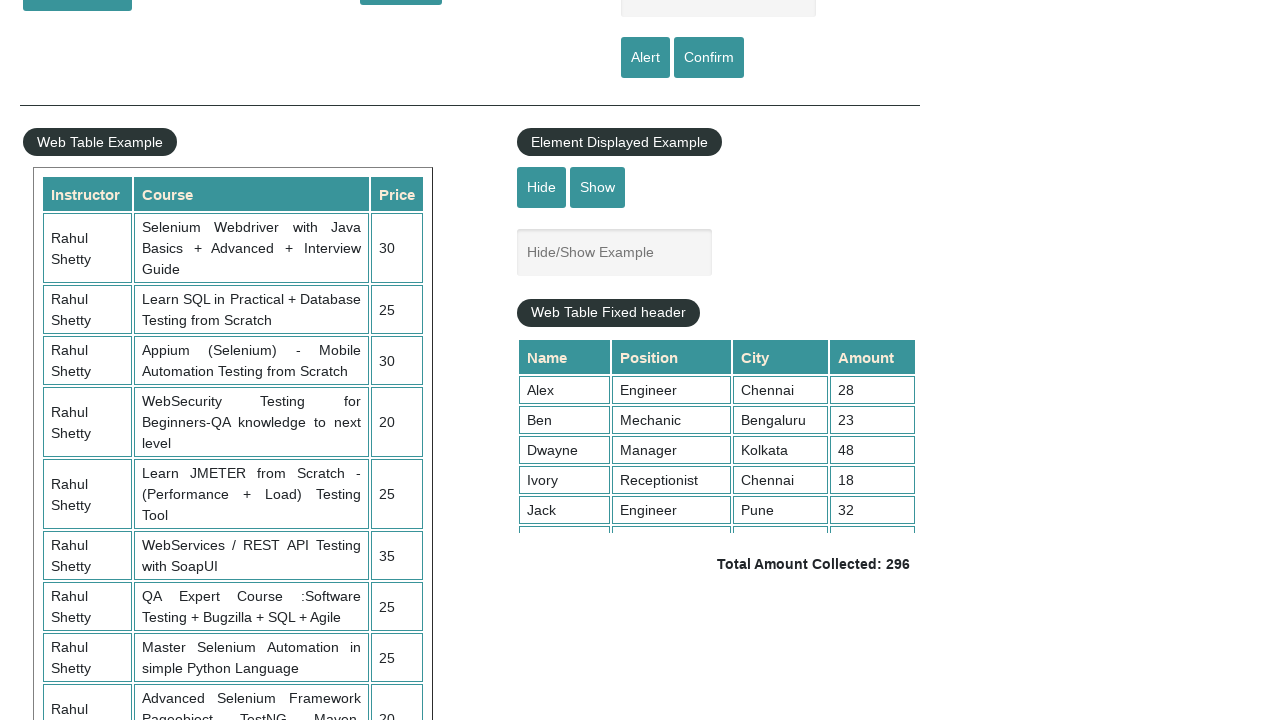

Printed row 7 data: Rahul Shetty||WebServices / REST API Testing with SoapUI||35
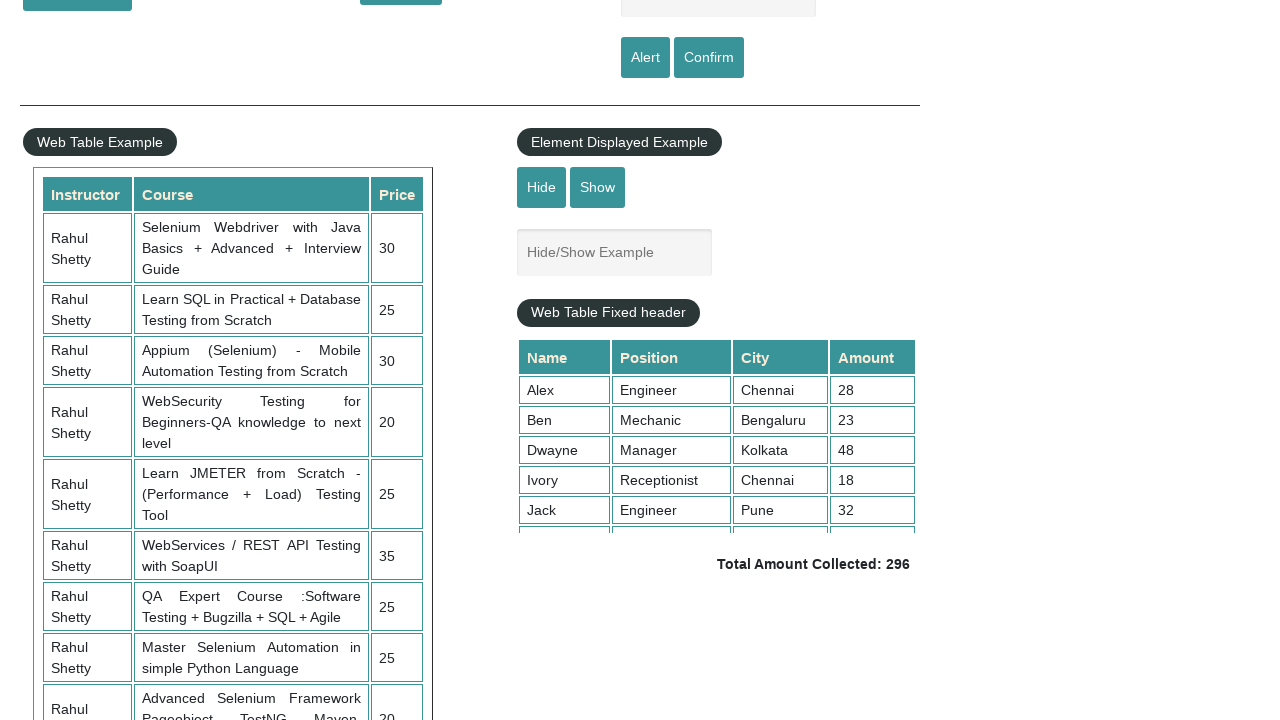

Retrieved column 1 from row 8: Rahul Shetty
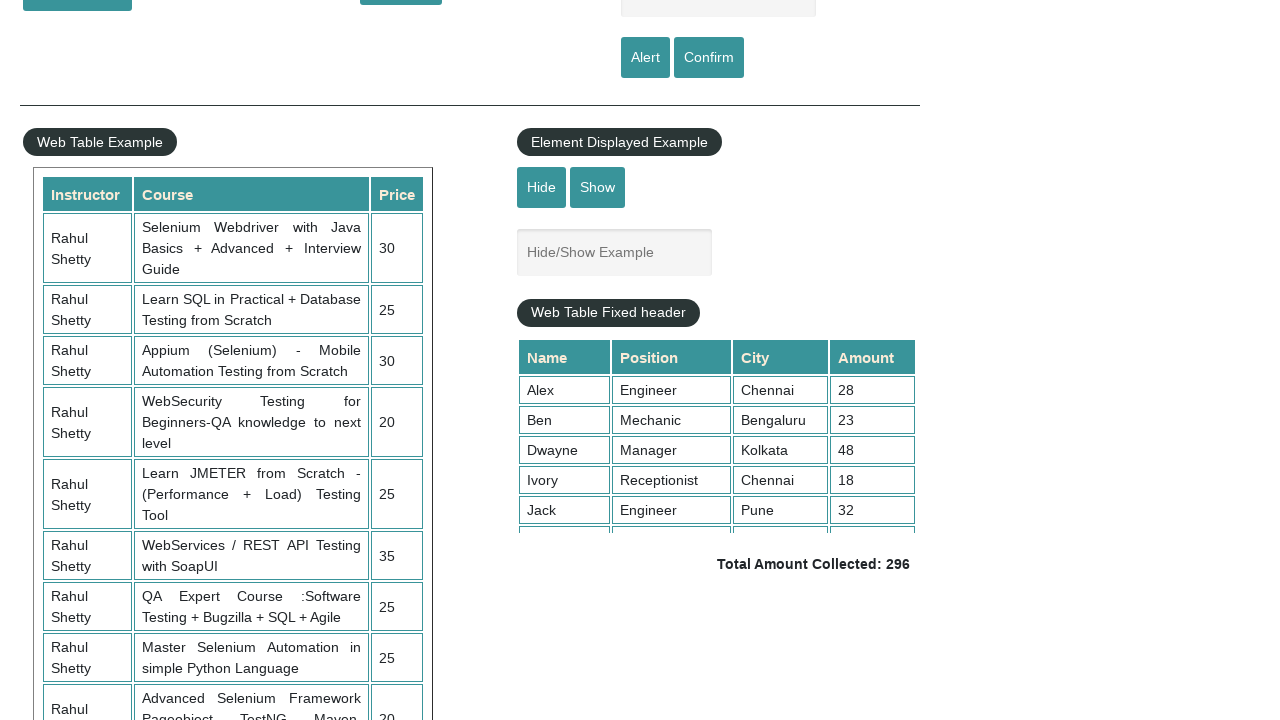

Retrieved column 2 from row 8: QA Expert Course :Software Testing + Bugzilla + SQL + Agile
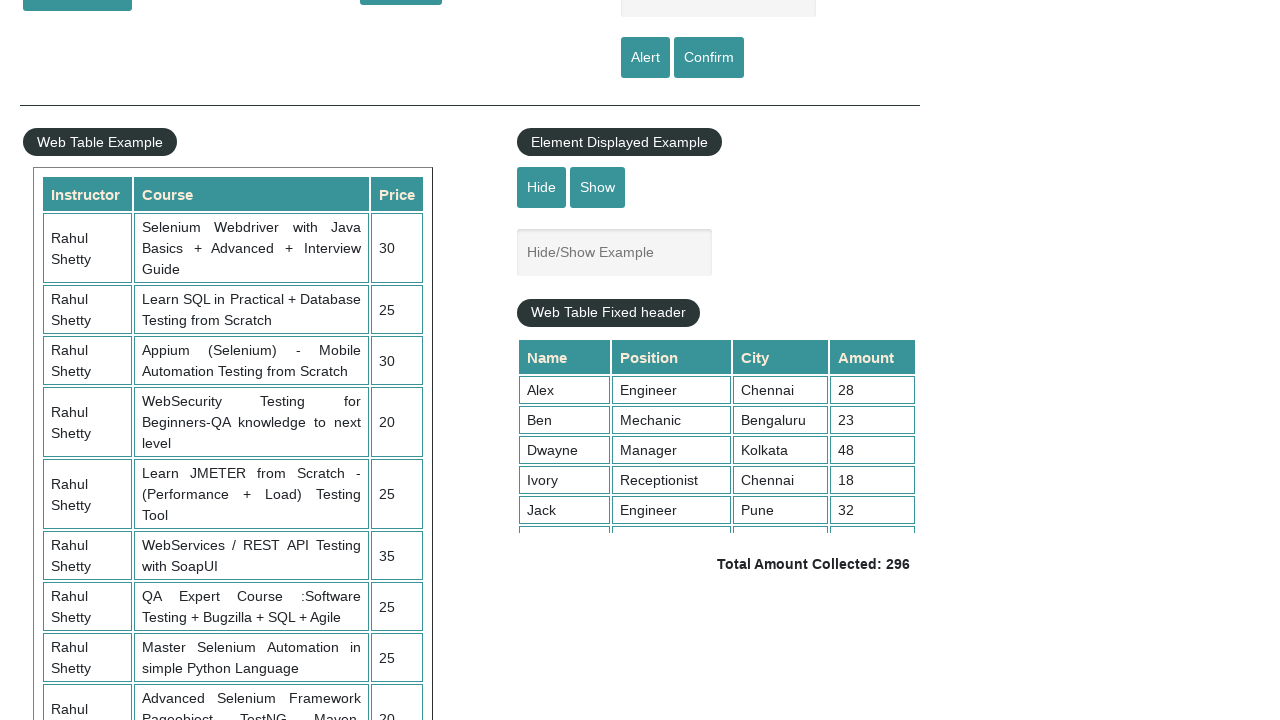

Retrieved column 3 from row 8: 25
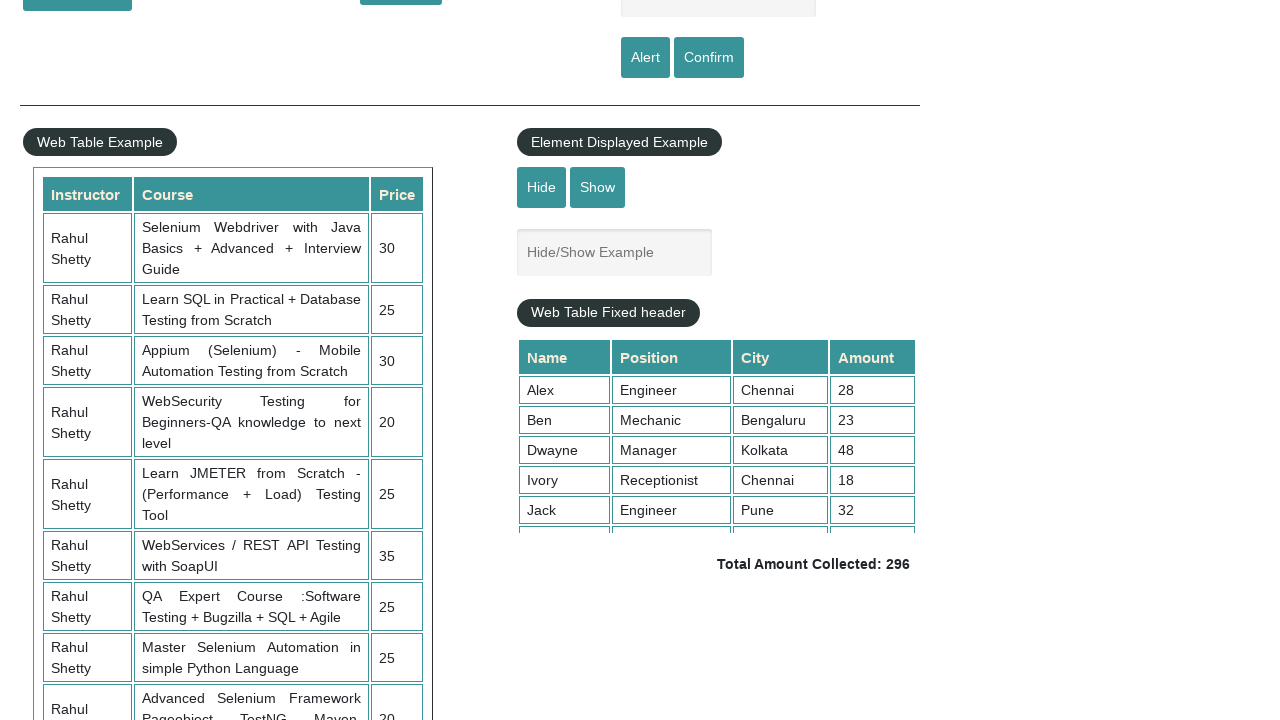

Printed row 8 data: Rahul Shetty||QA Expert Course :Software Testing + Bugzilla + SQL + Agile||25
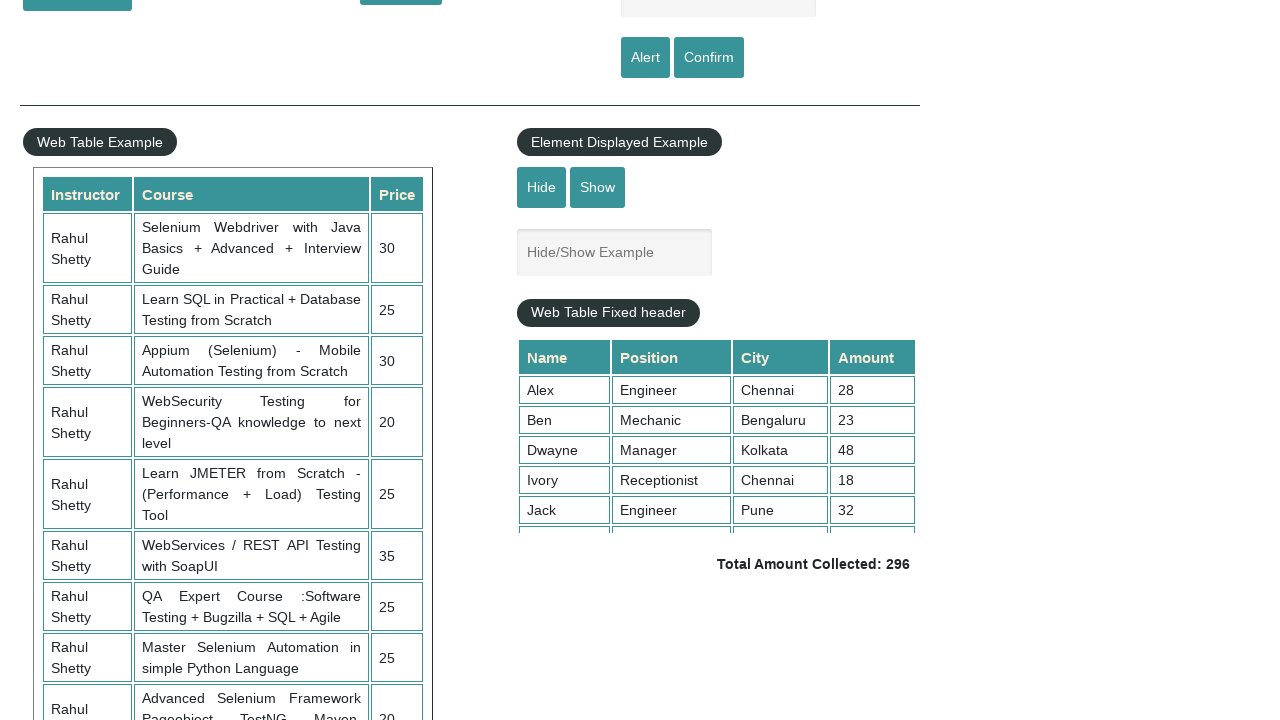

Retrieved column 1 from row 9: Rahul Shetty
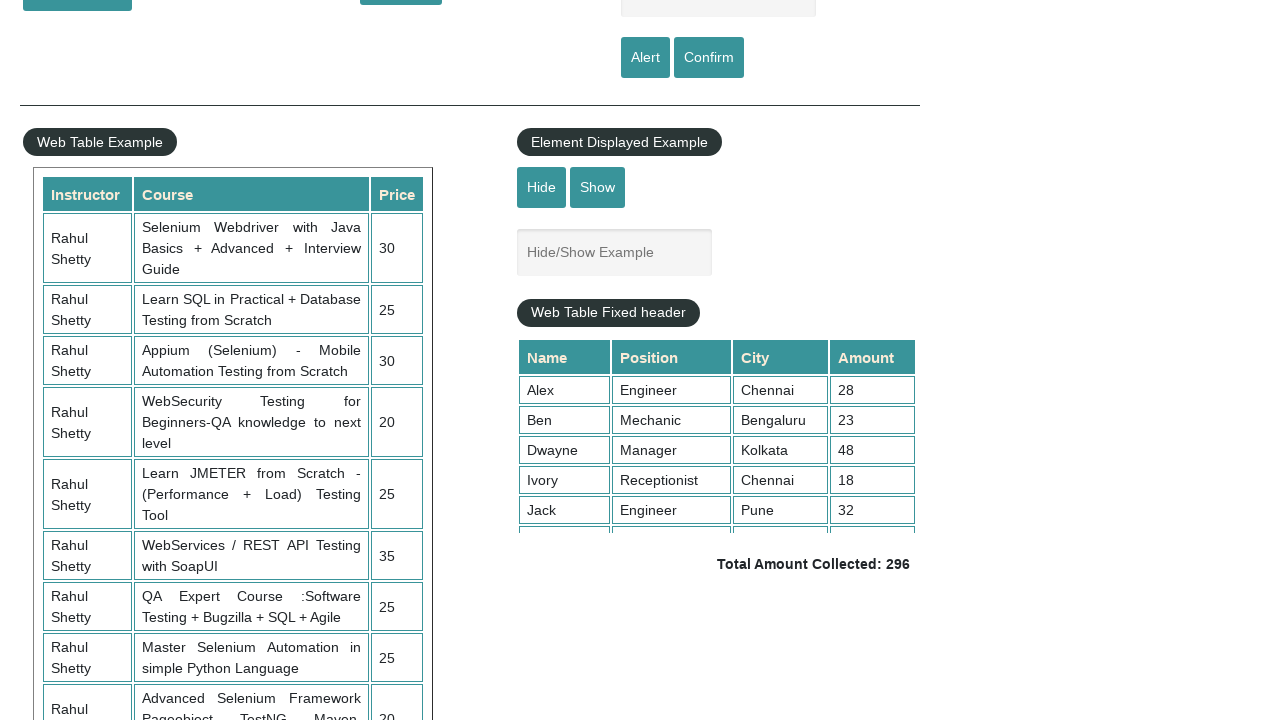

Retrieved column 2 from row 9: Master Selenium Automation in simple Python Language
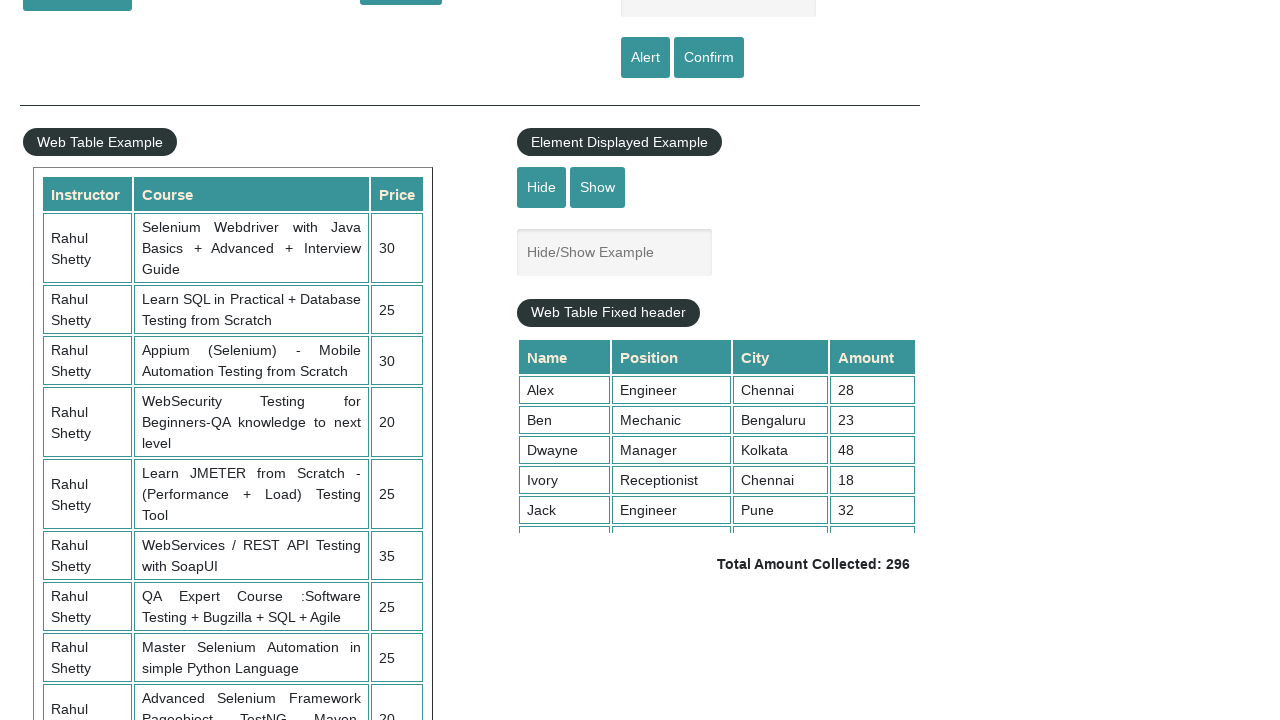

Retrieved column 3 from row 9: 25
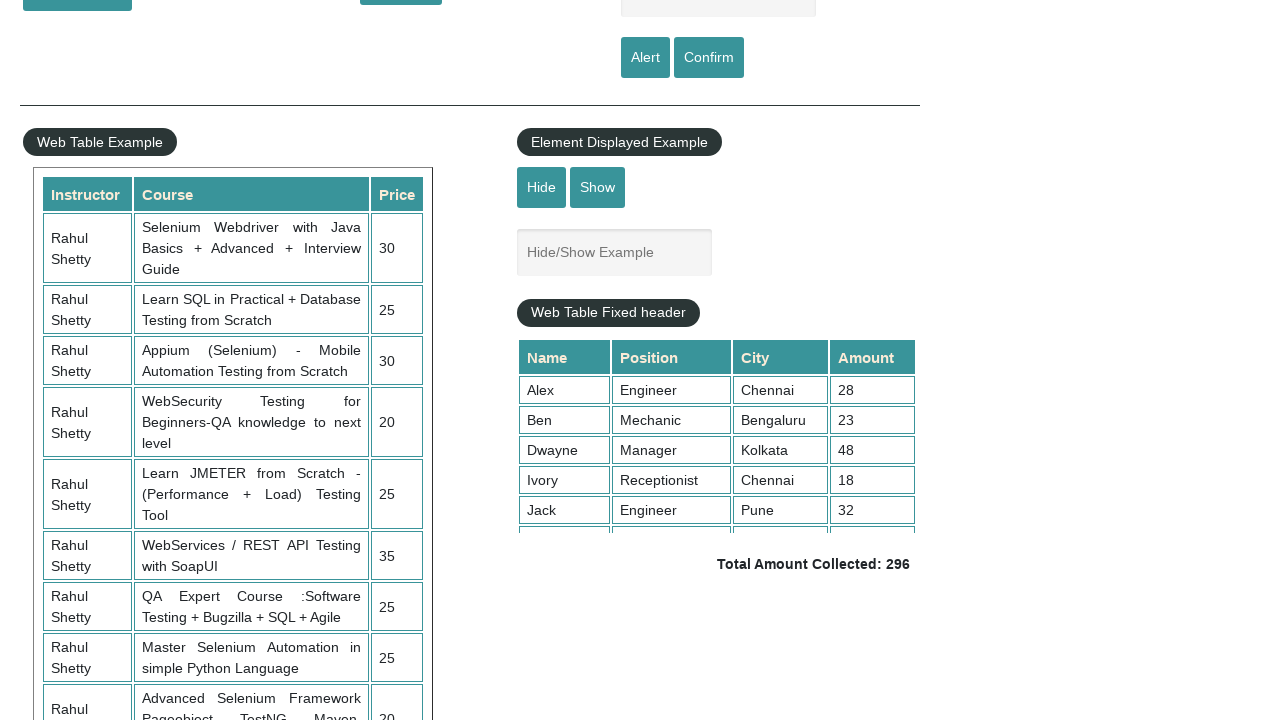

Printed row 9 data: Rahul Shetty||Master Selenium Automation in simple Python Language||25
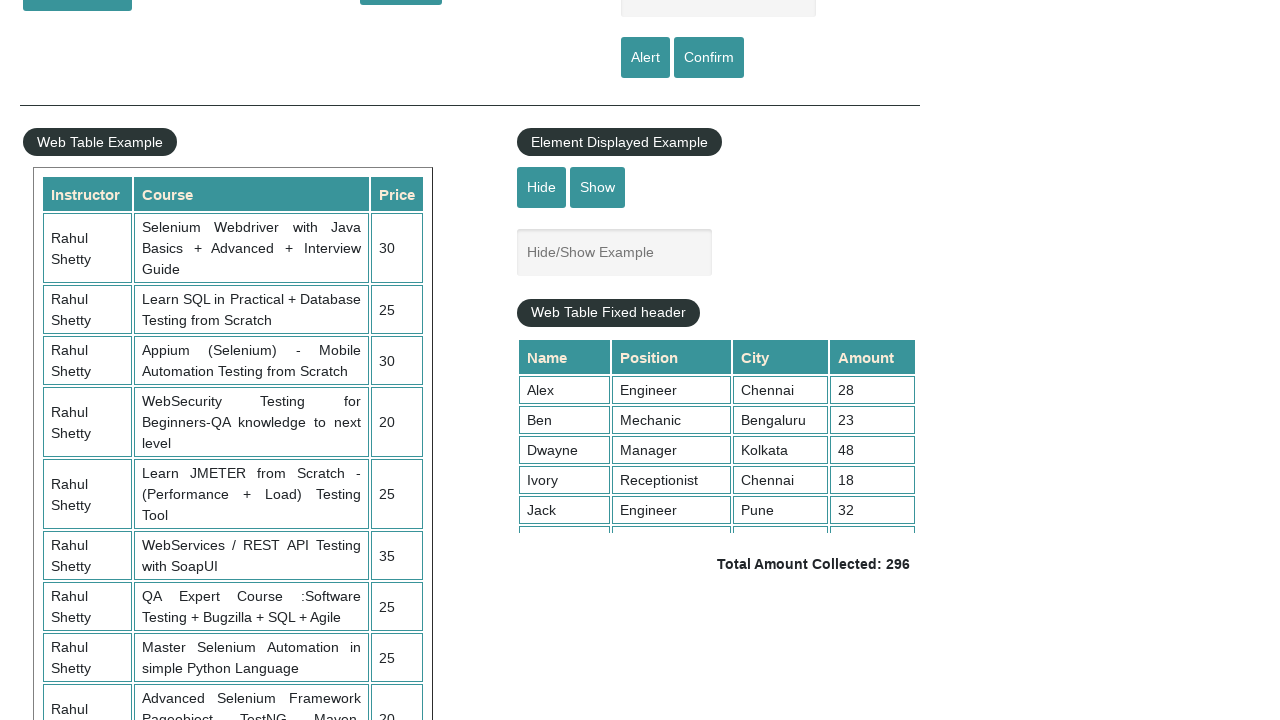

Retrieved column 1 from row 10: Rahul Shetty
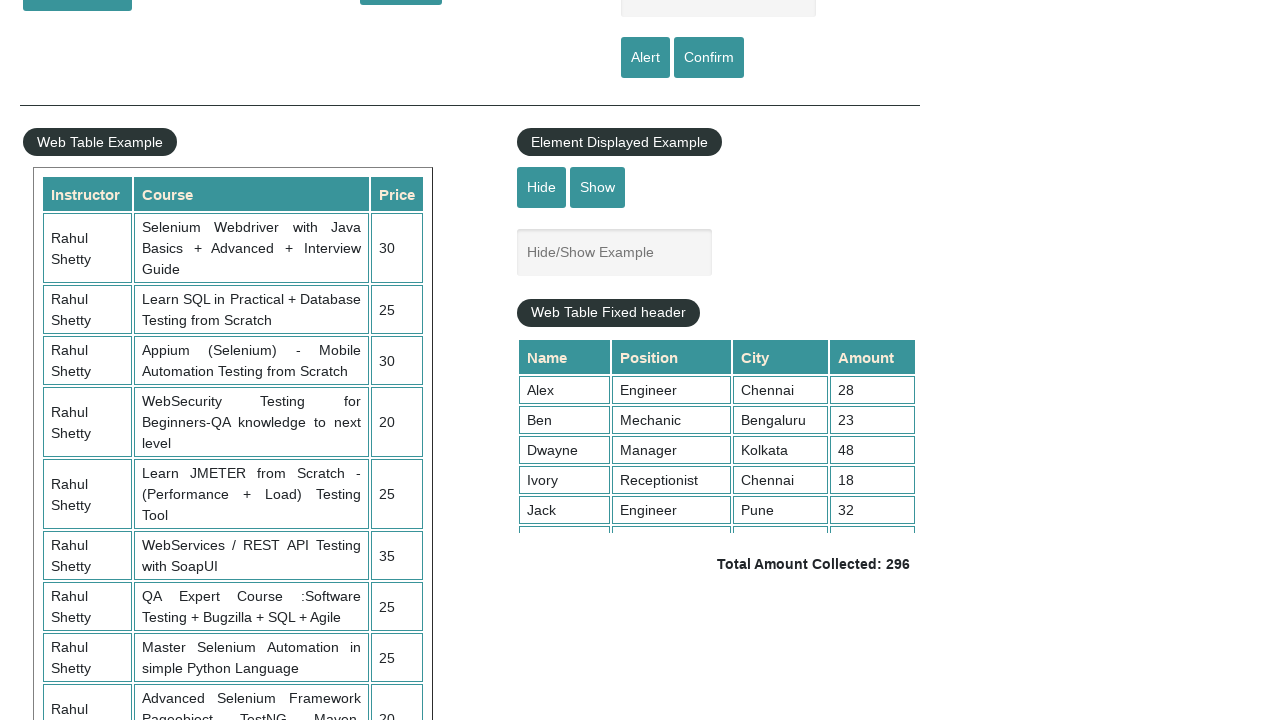

Retrieved column 2 from row 10: Advanced Selenium Framework Pageobject, TestNG, Maven, Jenkins,C
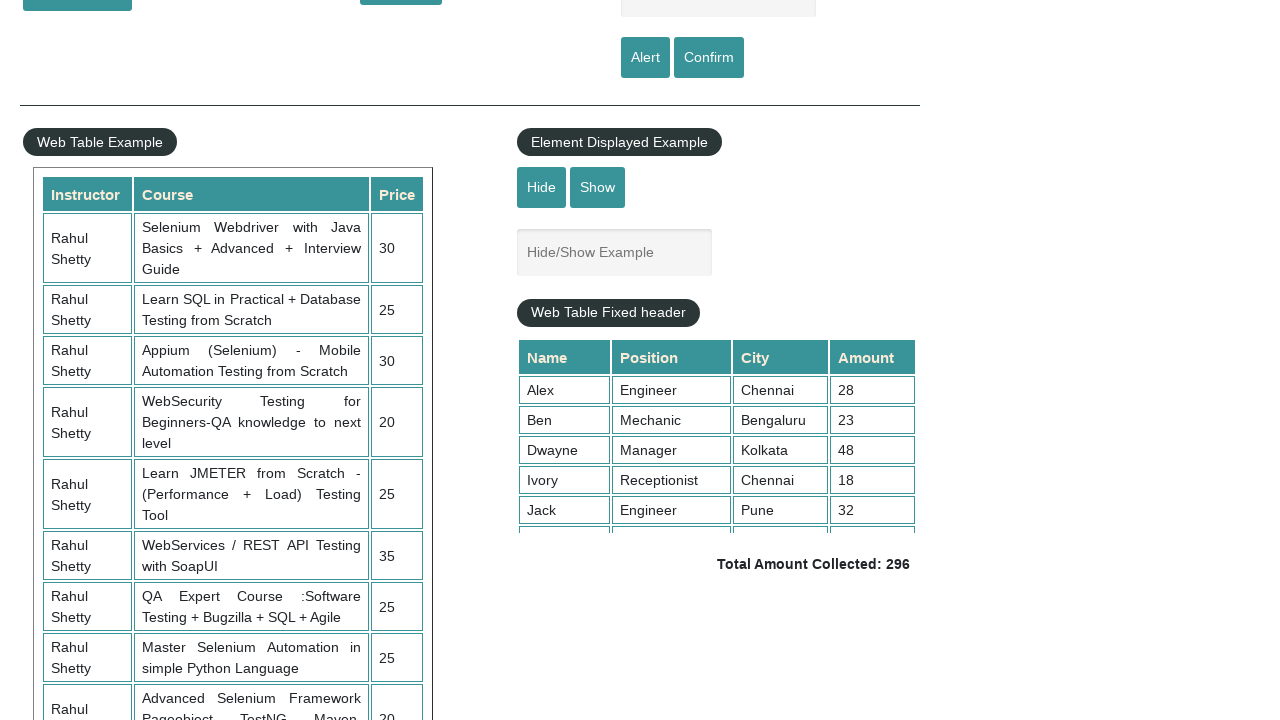

Retrieved column 3 from row 10: 20
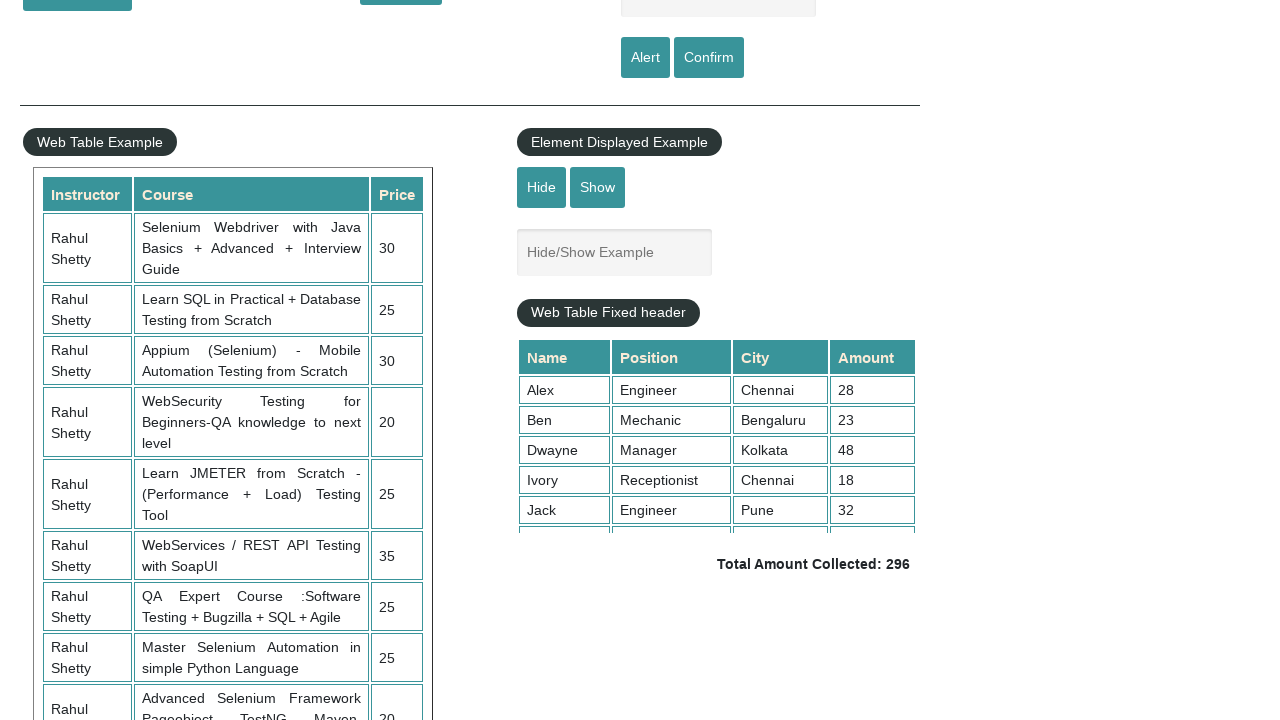

Printed row 10 data: Rahul Shetty||Advanced Selenium Framework Pageobject, TestNG, Maven, Jenkins,C||20
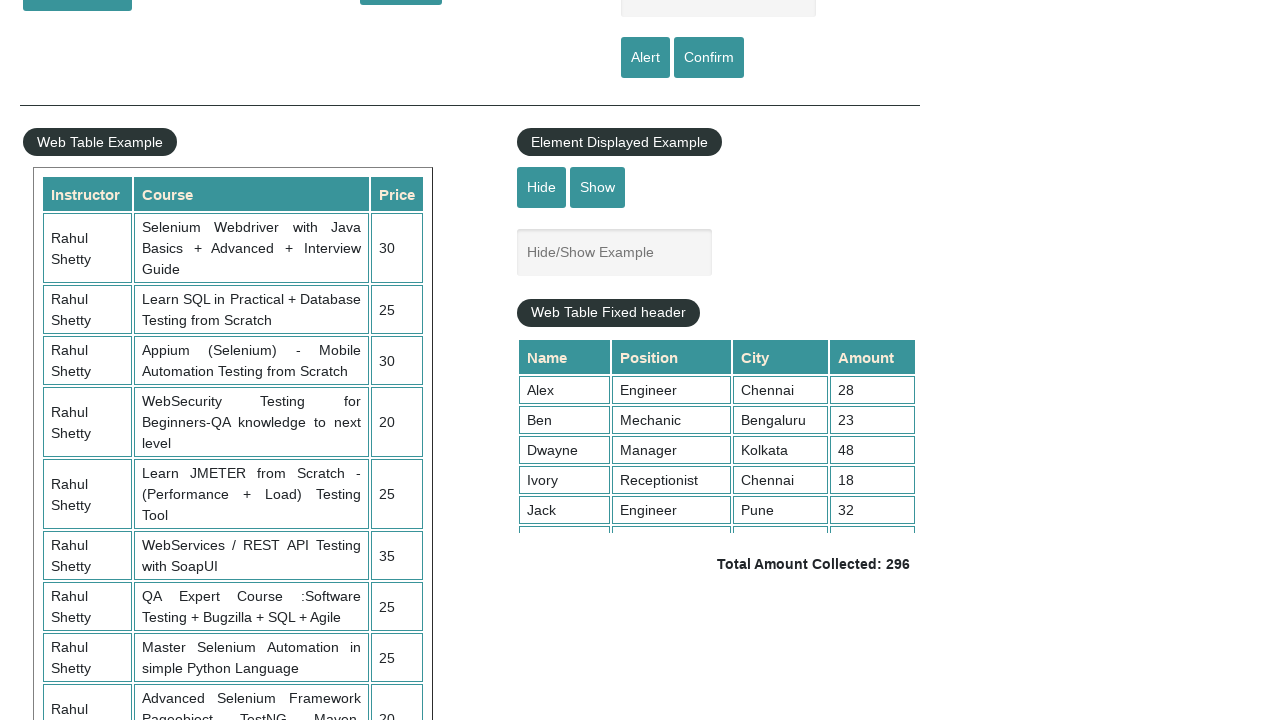

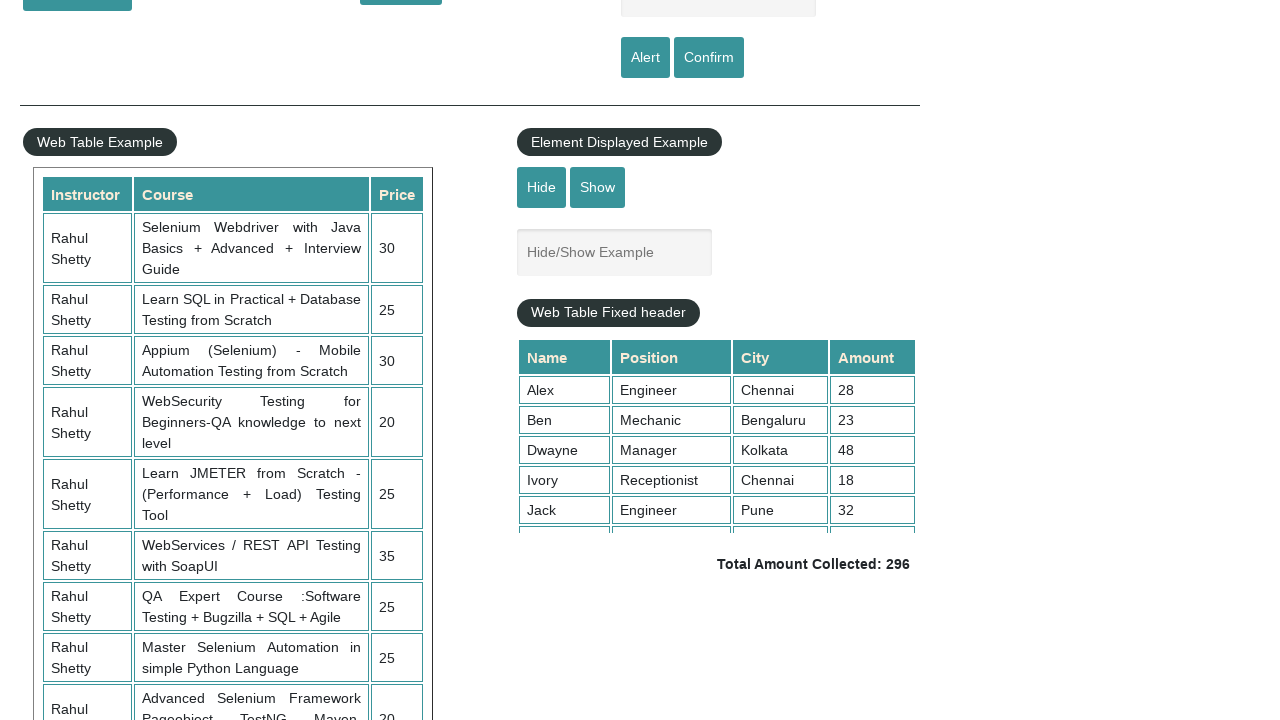